Tests the infinite scroll and "Read More" functionality on freeCodeCamp's news page by repeatedly scrolling to the bottom and clicking the load more button to load additional blog articles.

Starting URL: https://www.freecodecamp.org/news

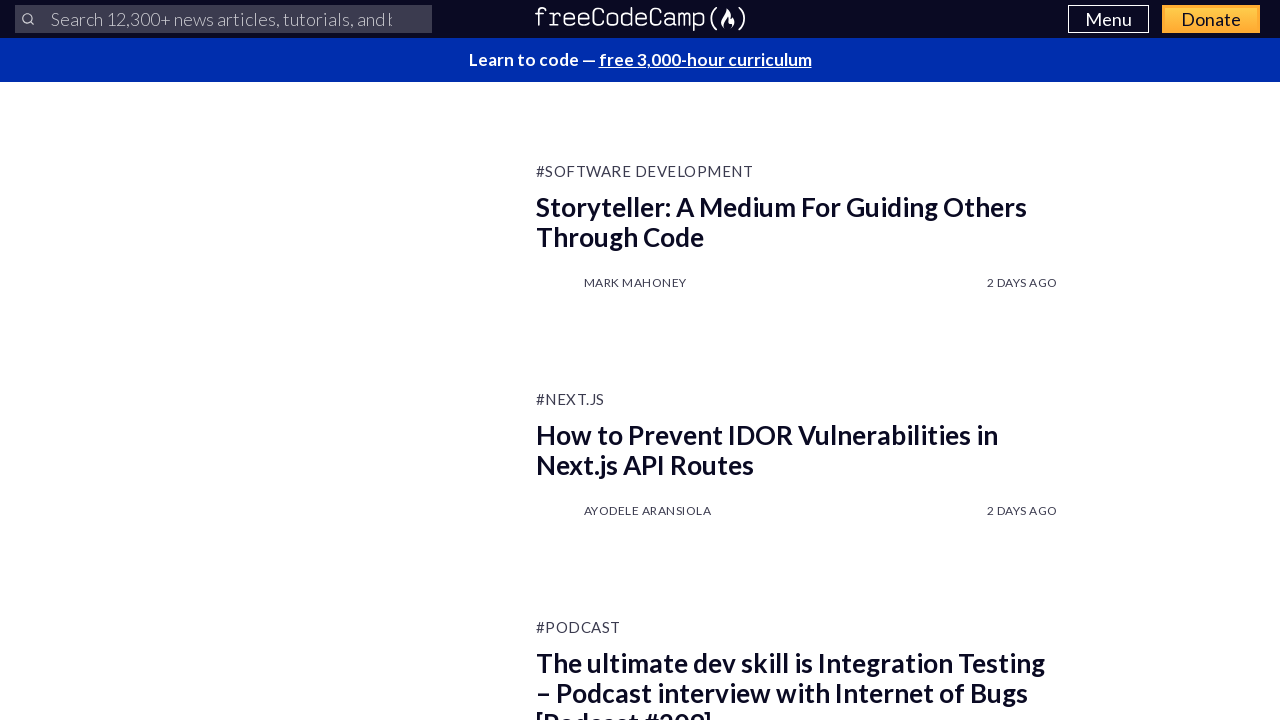

Waited 4 seconds for initial page content to load
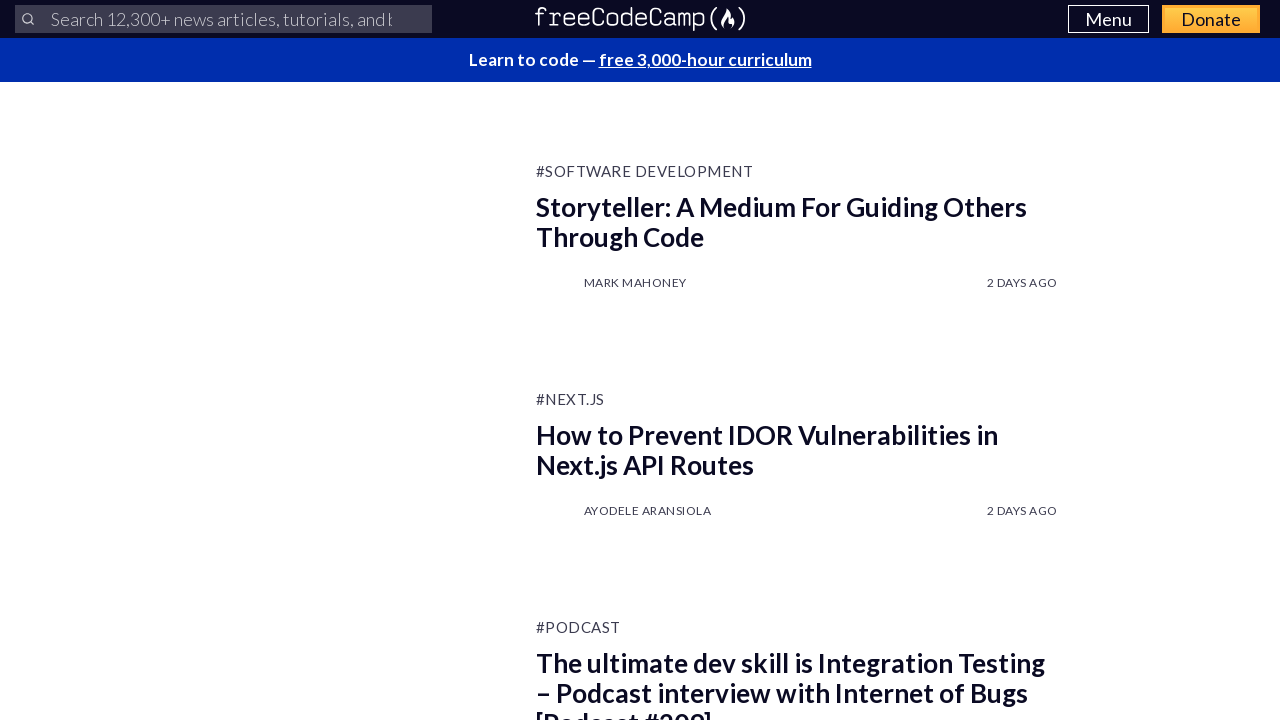

Scrolled to bottom of page (iteration 1)
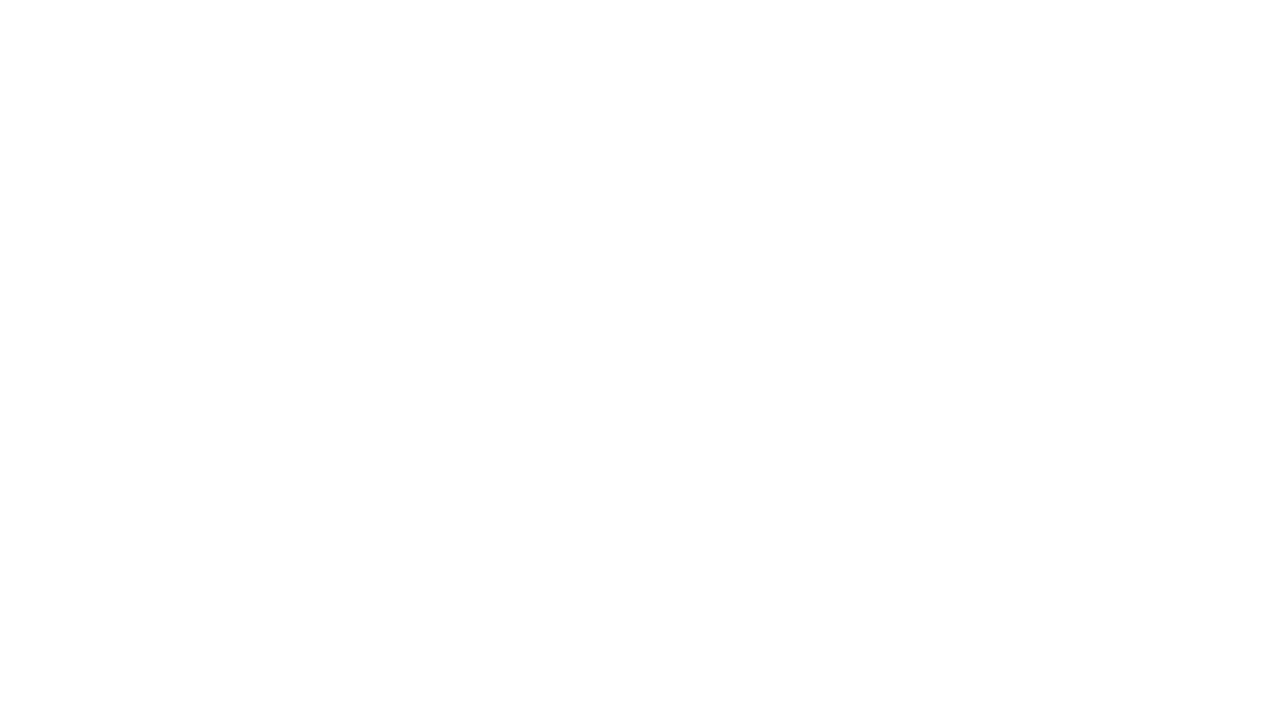

Waited 2 seconds for content to load after scroll
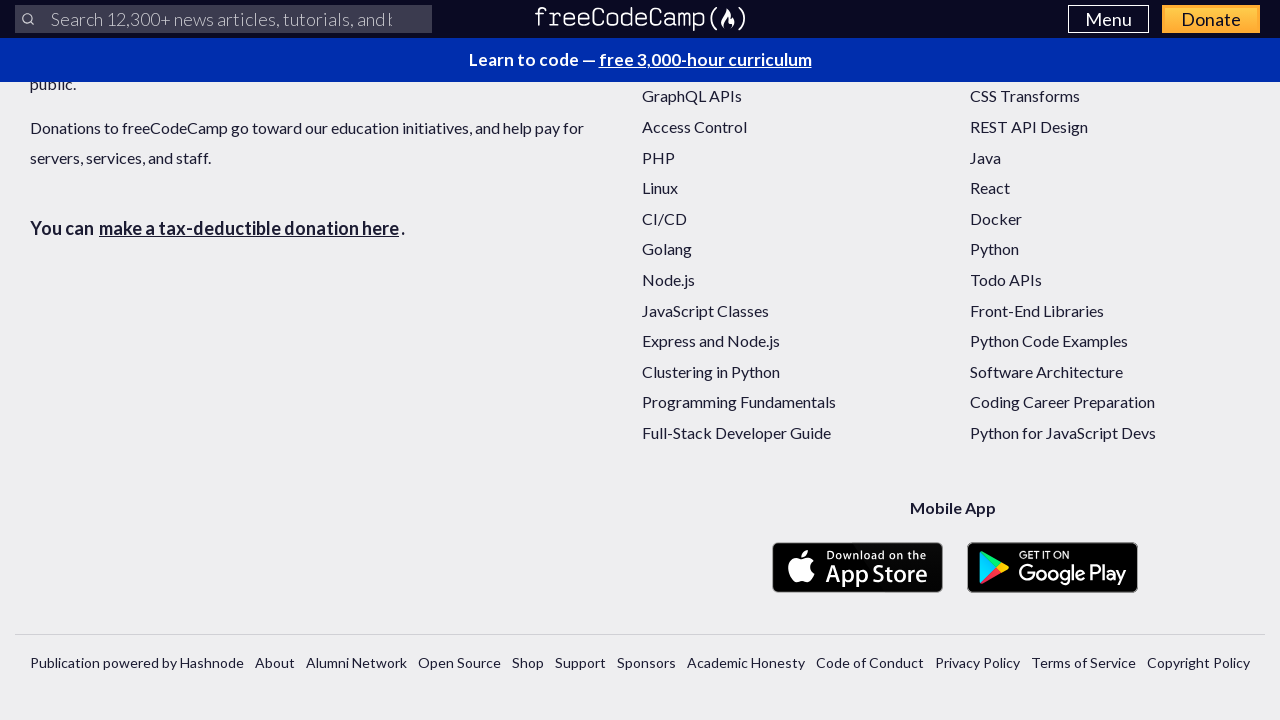

Clicked Read More button (iteration 1) at (640, 361) on [id^='readMoreBtn']
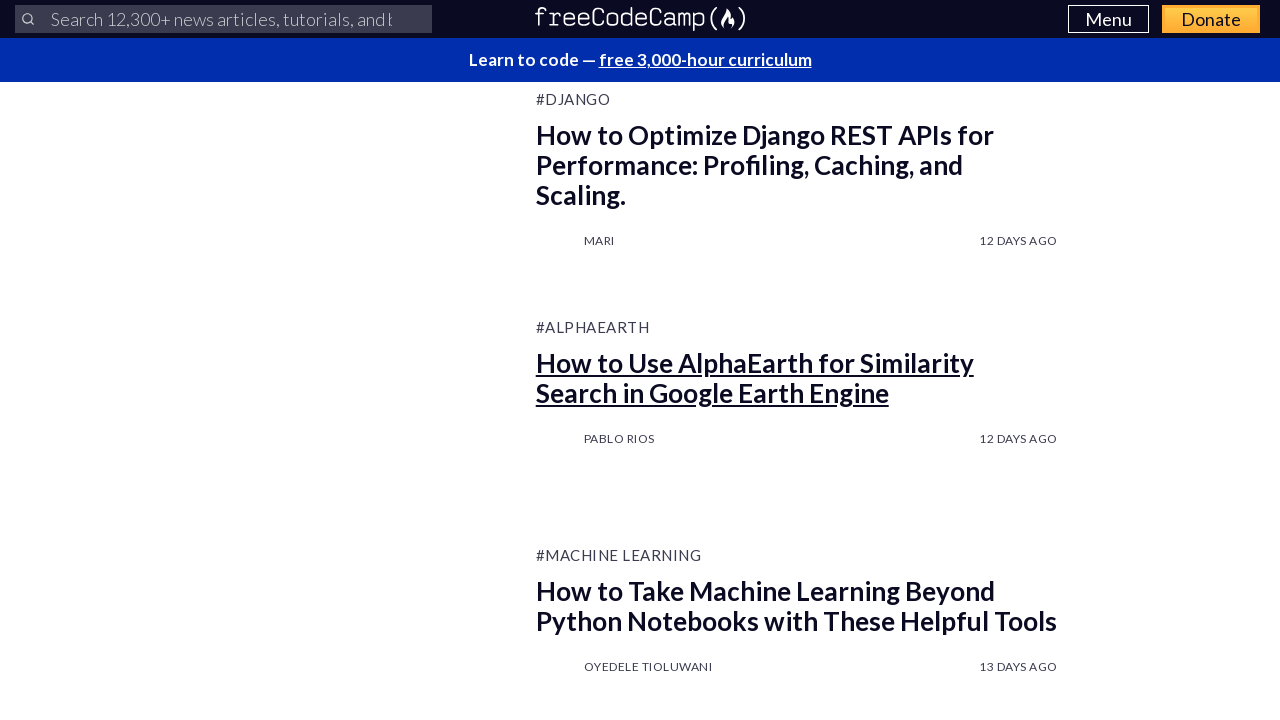

Waited 2 seconds for additional articles to load
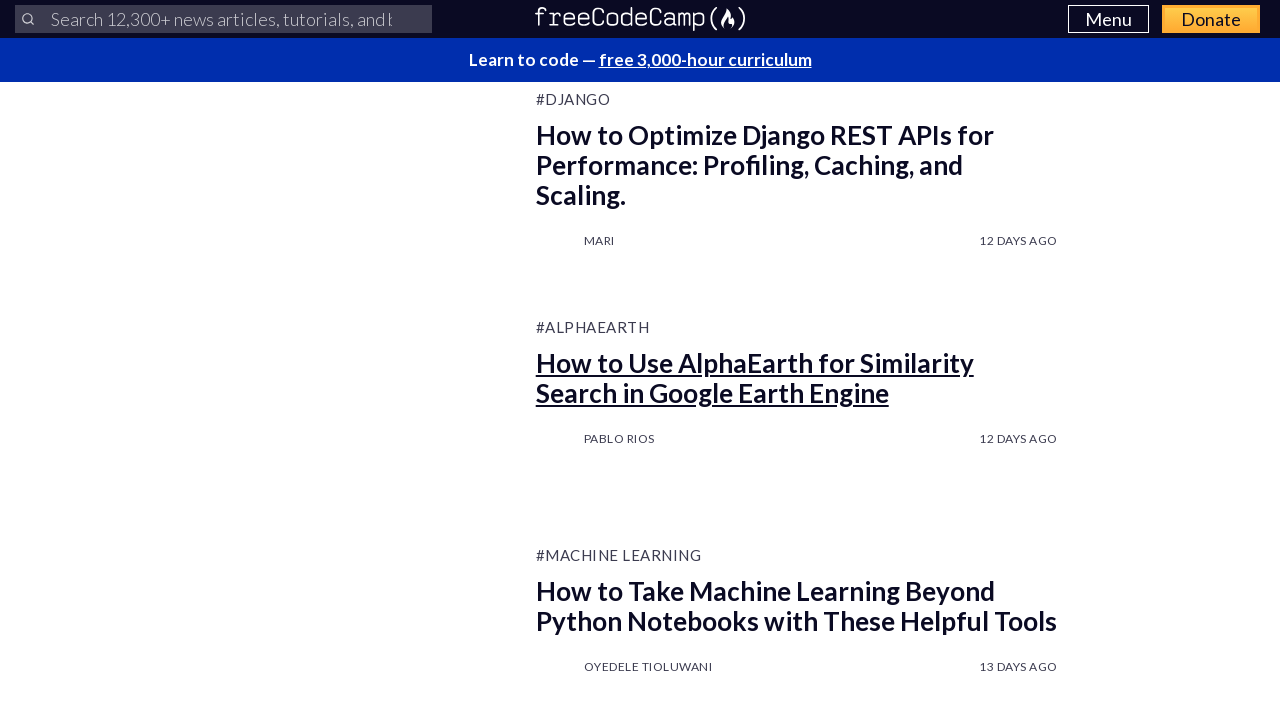

Scrolled to bottom of page (iteration 2)
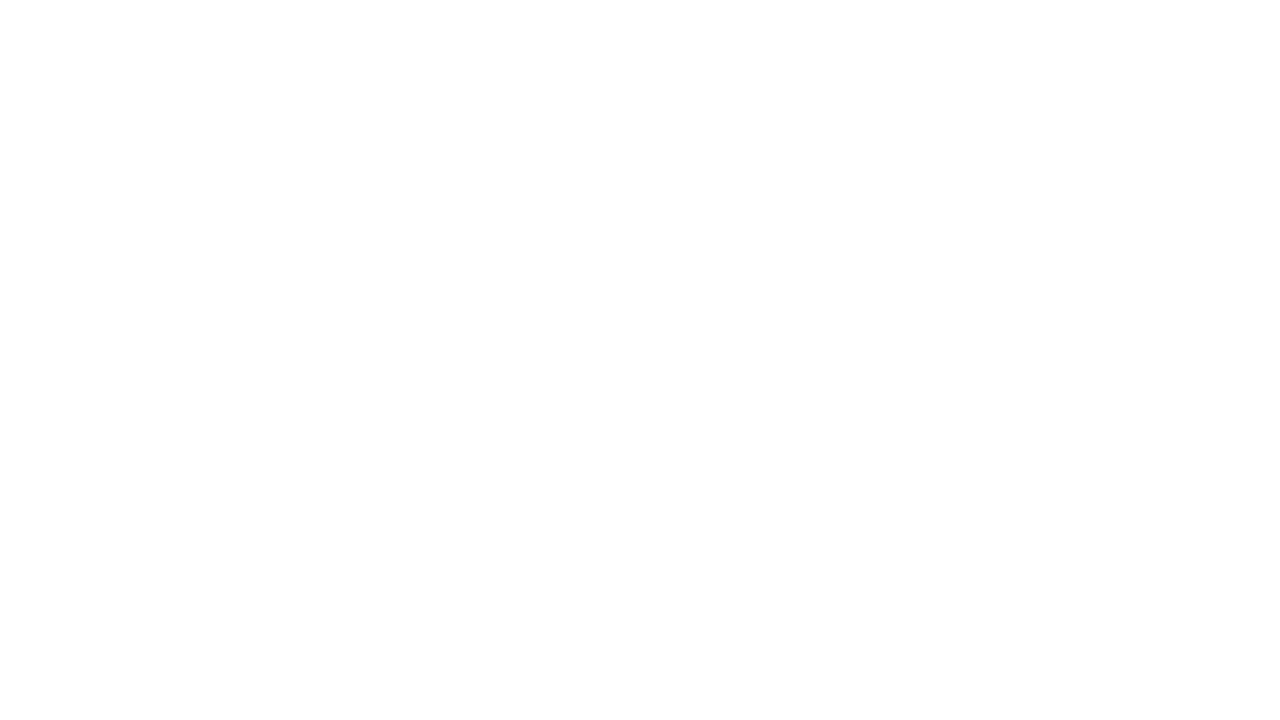

Waited 2 seconds for content to load after scroll
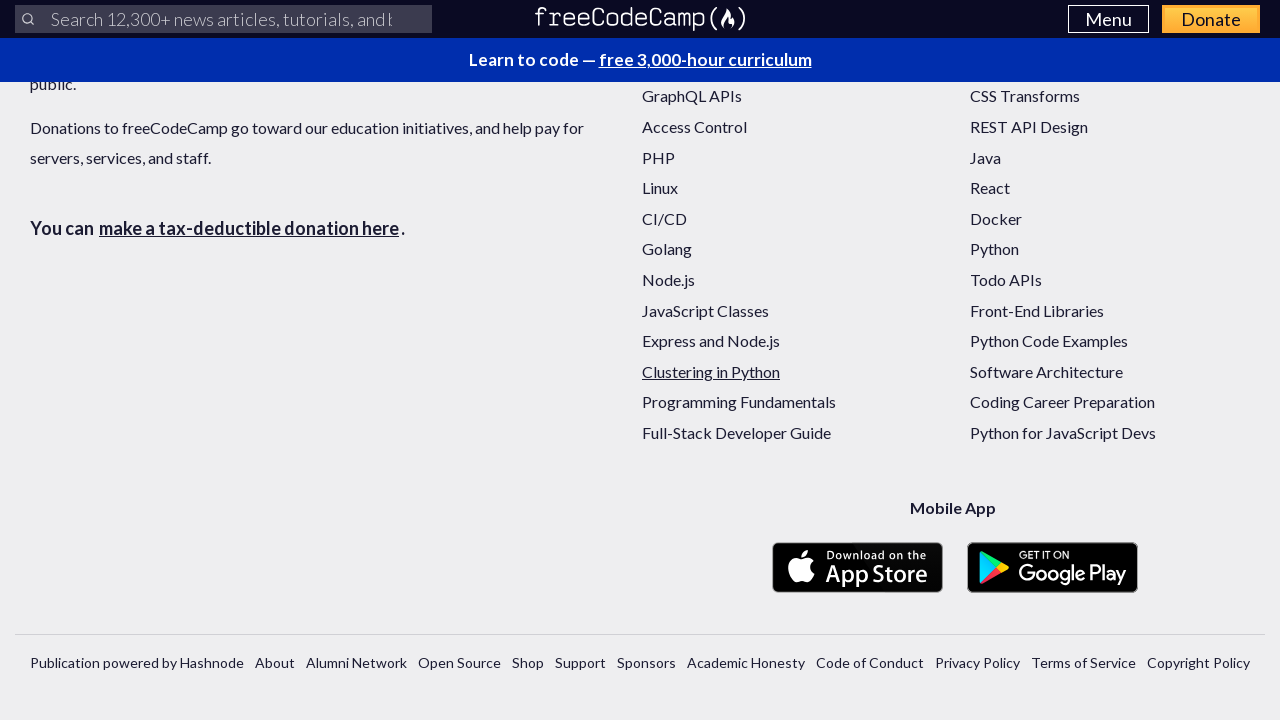

Clicked Read More button (iteration 2) at (640, 361) on [id^='readMoreBtn']
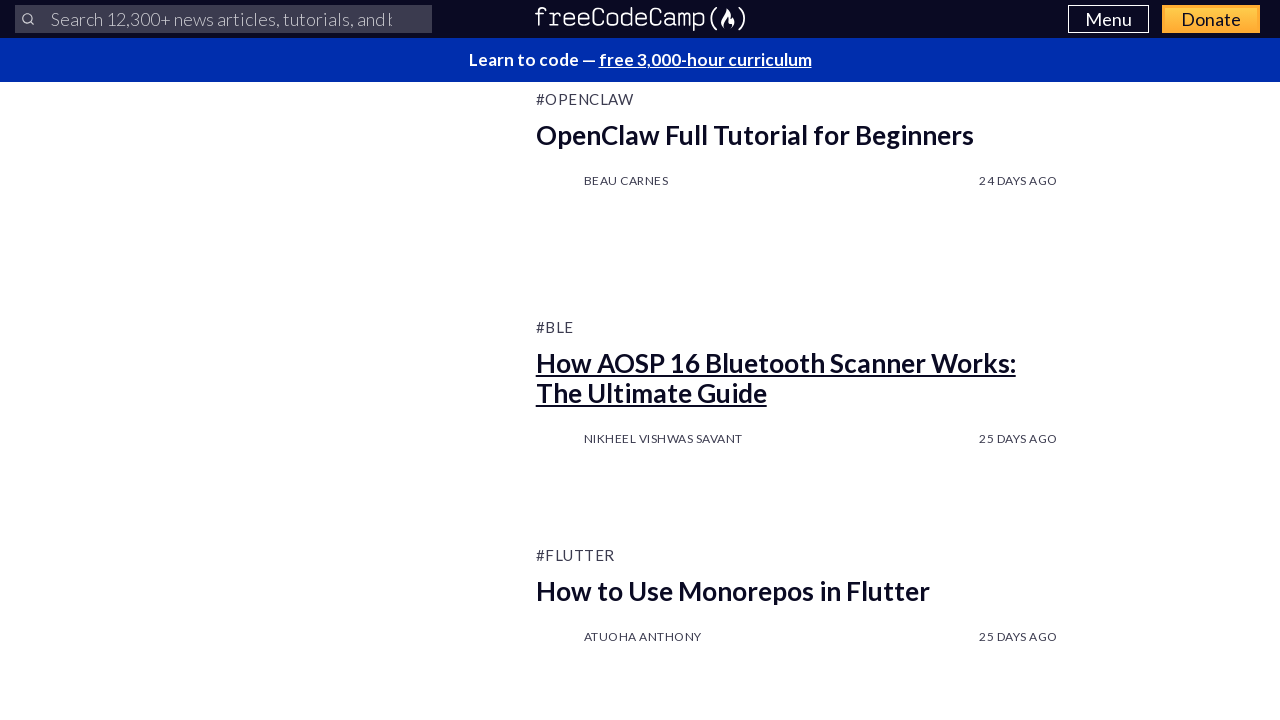

Waited 2 seconds for additional articles to load
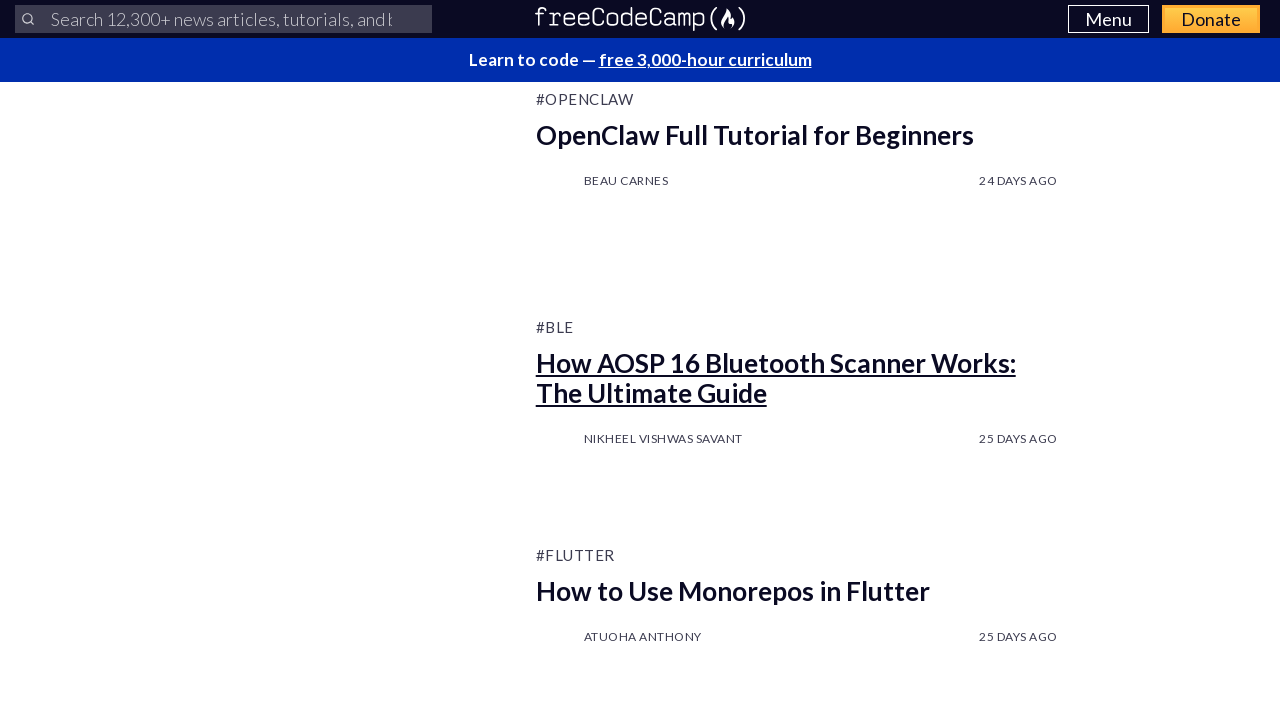

Scrolled to bottom of page (iteration 3)
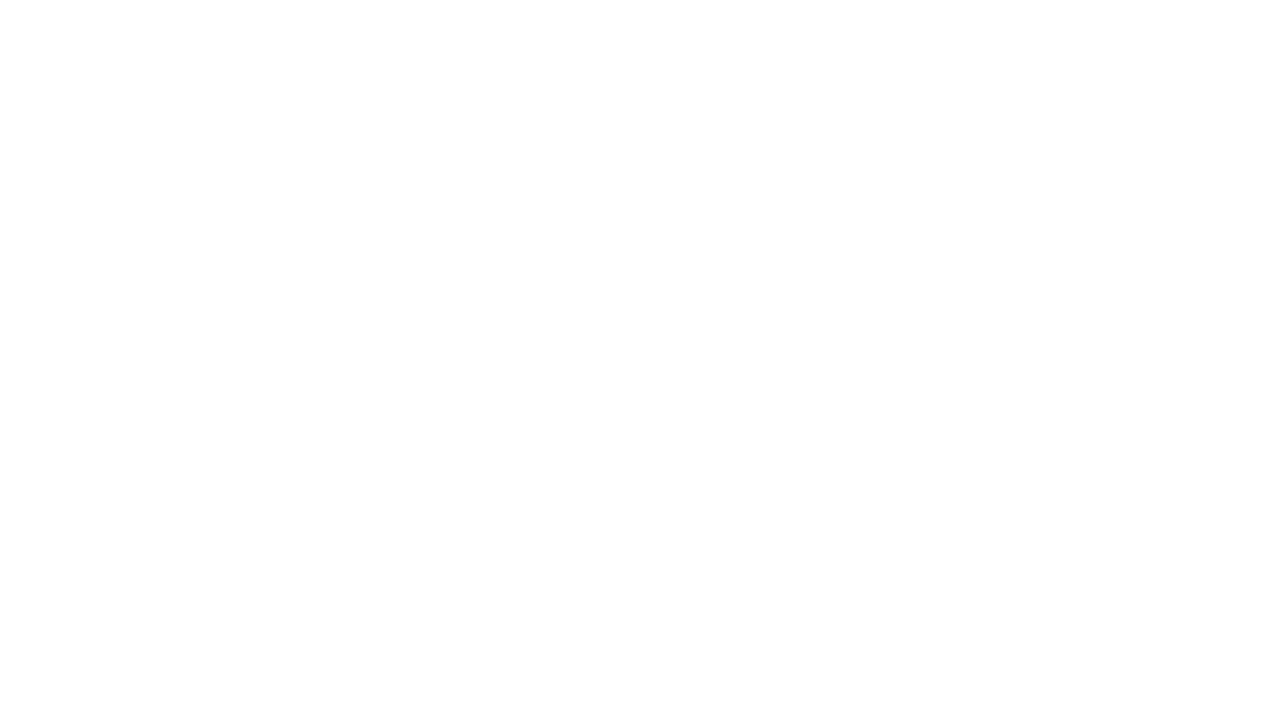

Waited 2 seconds for content to load after scroll
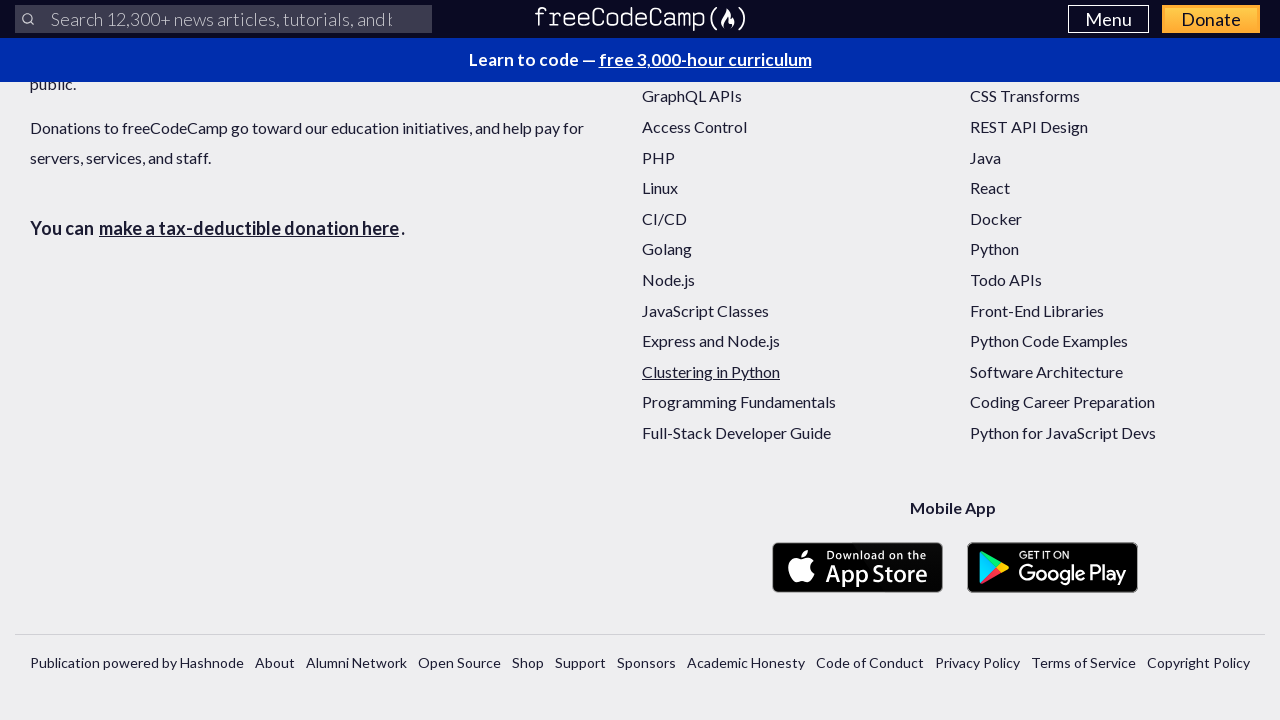

Clicked Read More button (iteration 3) at (640, 361) on [id^='readMoreBtn']
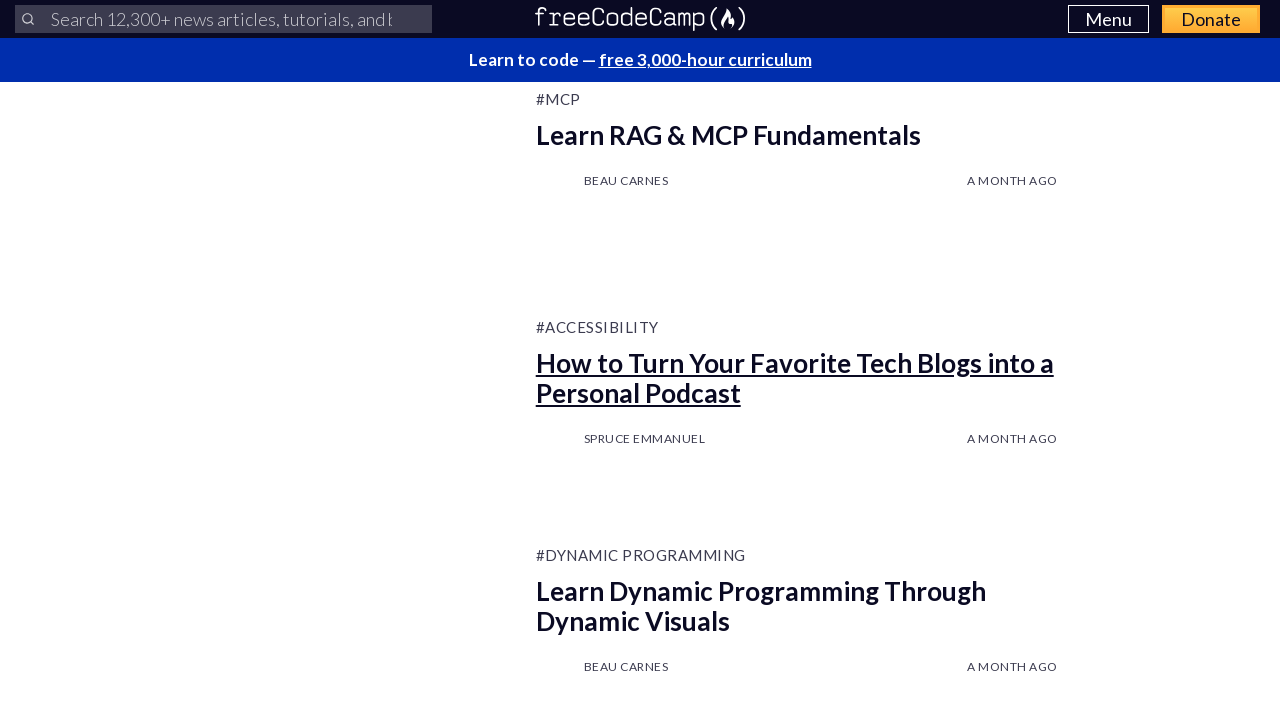

Waited 2 seconds for additional articles to load
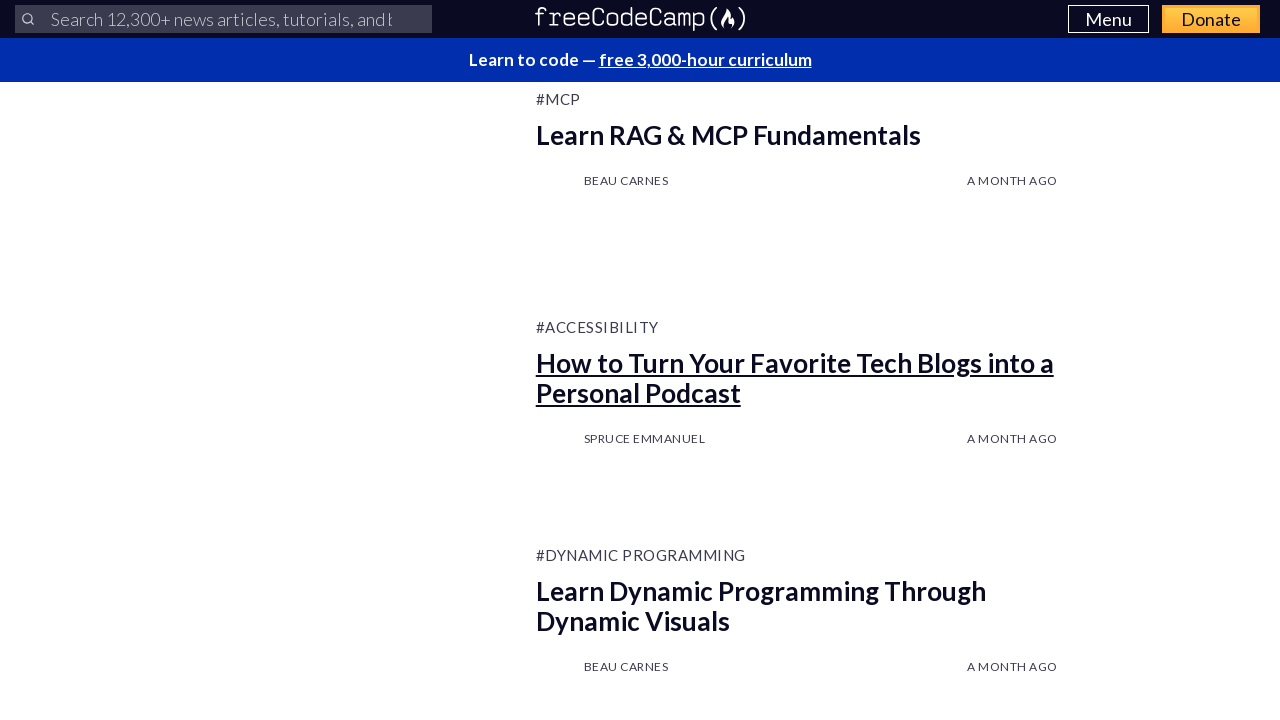

Scrolled to bottom of page (iteration 4)
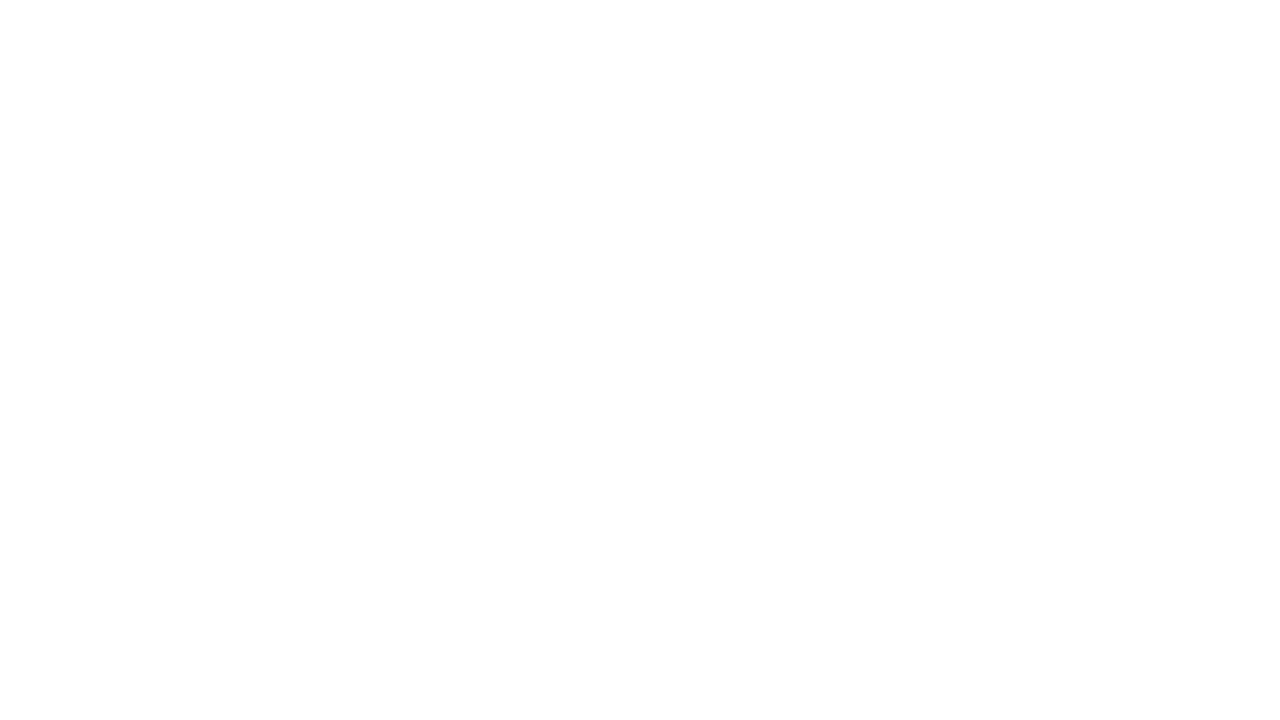

Waited 2 seconds for content to load after scroll
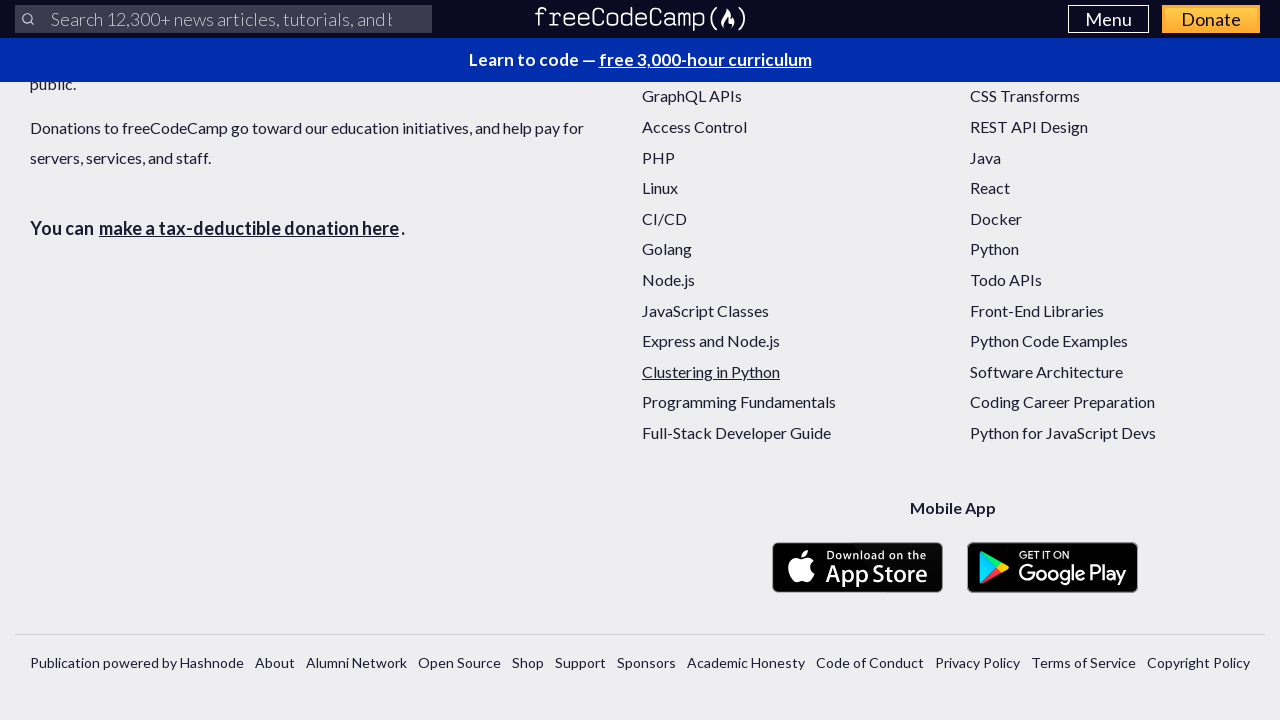

Clicked Read More button (iteration 4) at (640, 361) on [id^='readMoreBtn']
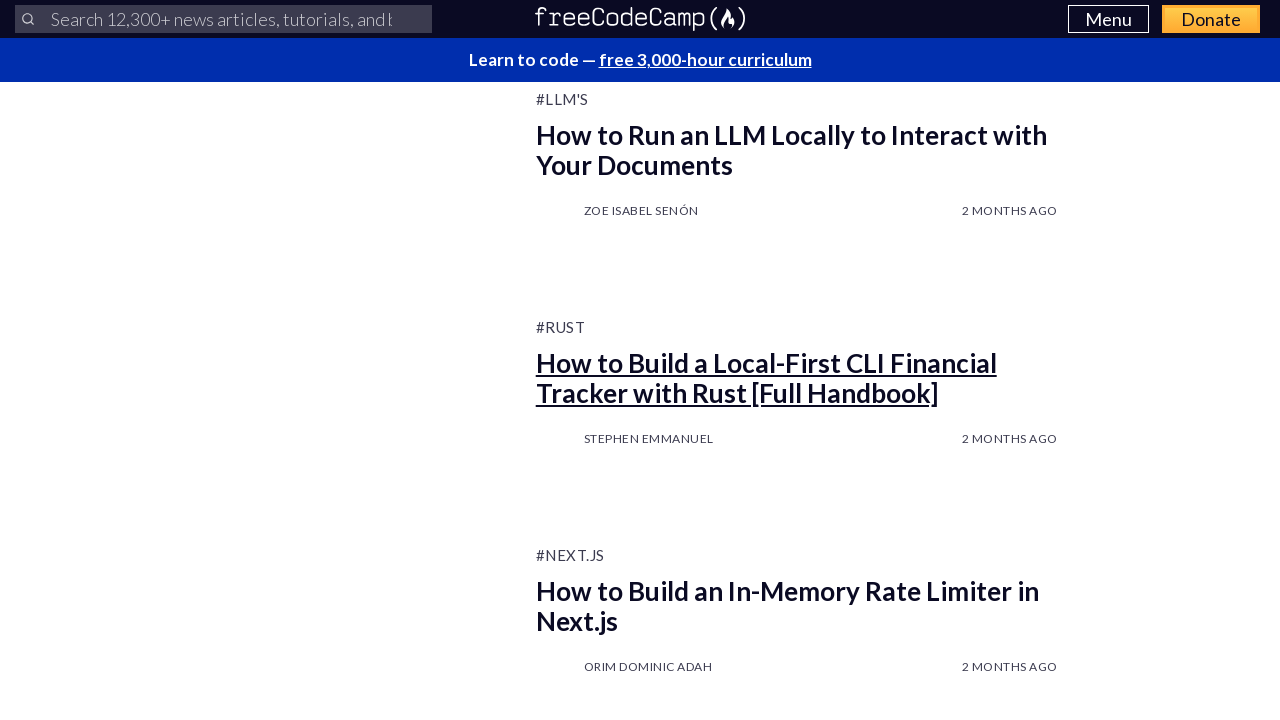

Waited 2 seconds for additional articles to load
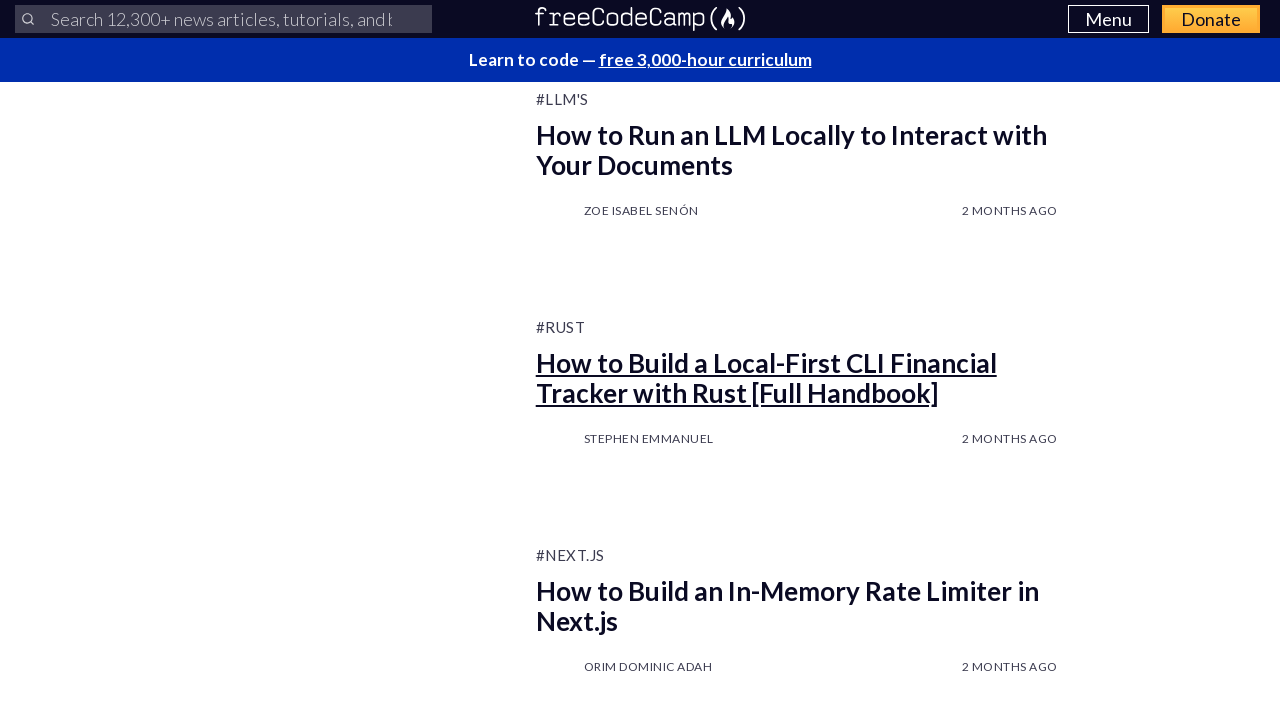

Scrolled to bottom of page (iteration 5)
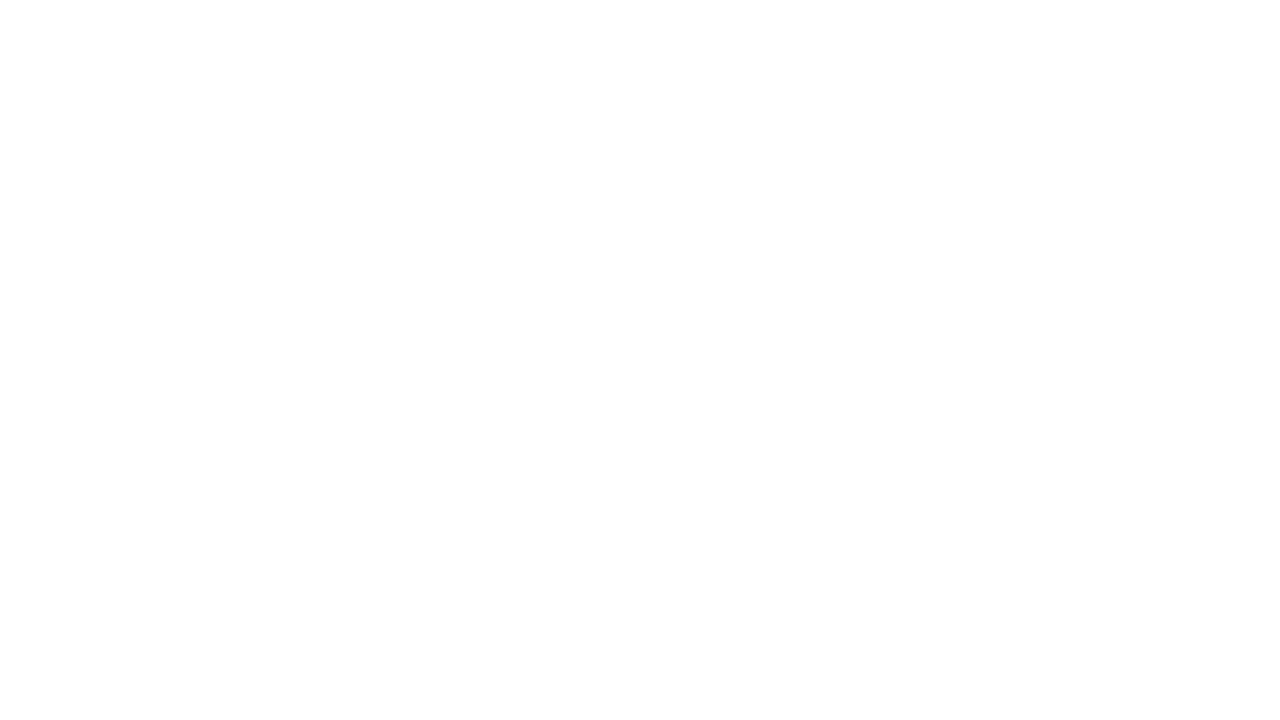

Waited 2 seconds for content to load after scroll
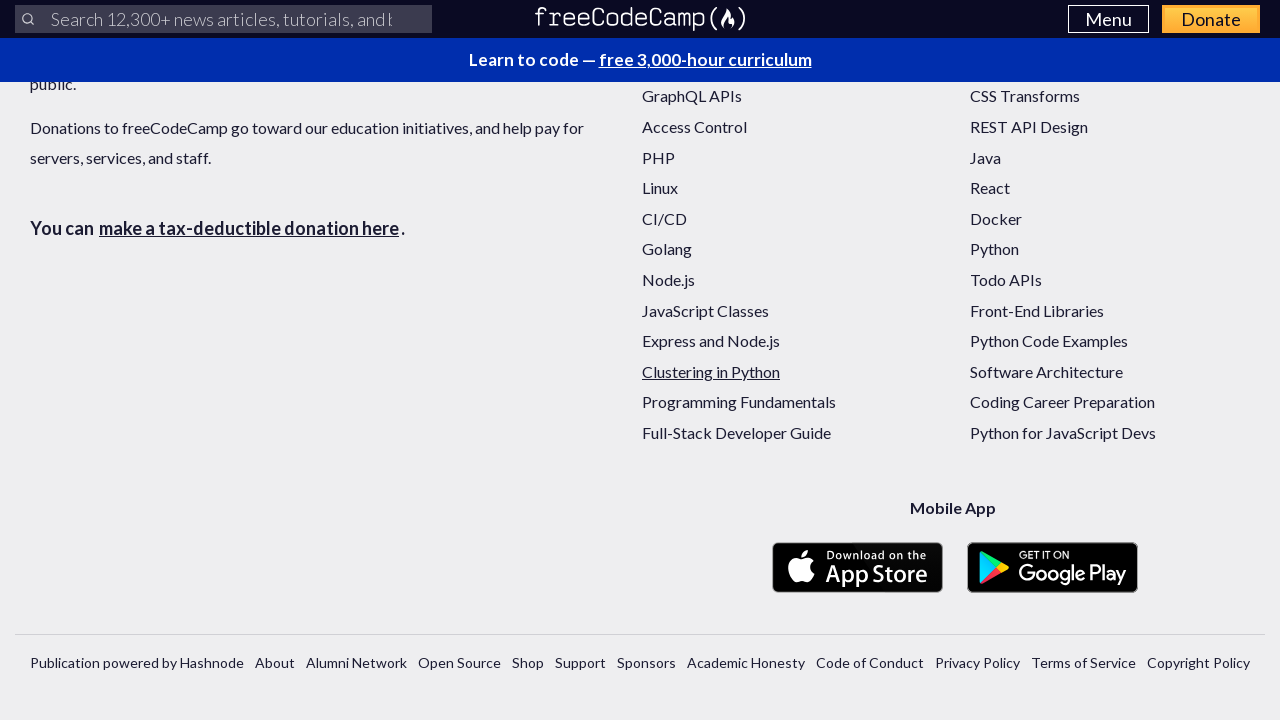

Clicked Read More button (iteration 5) at (640, 361) on [id^='readMoreBtn']
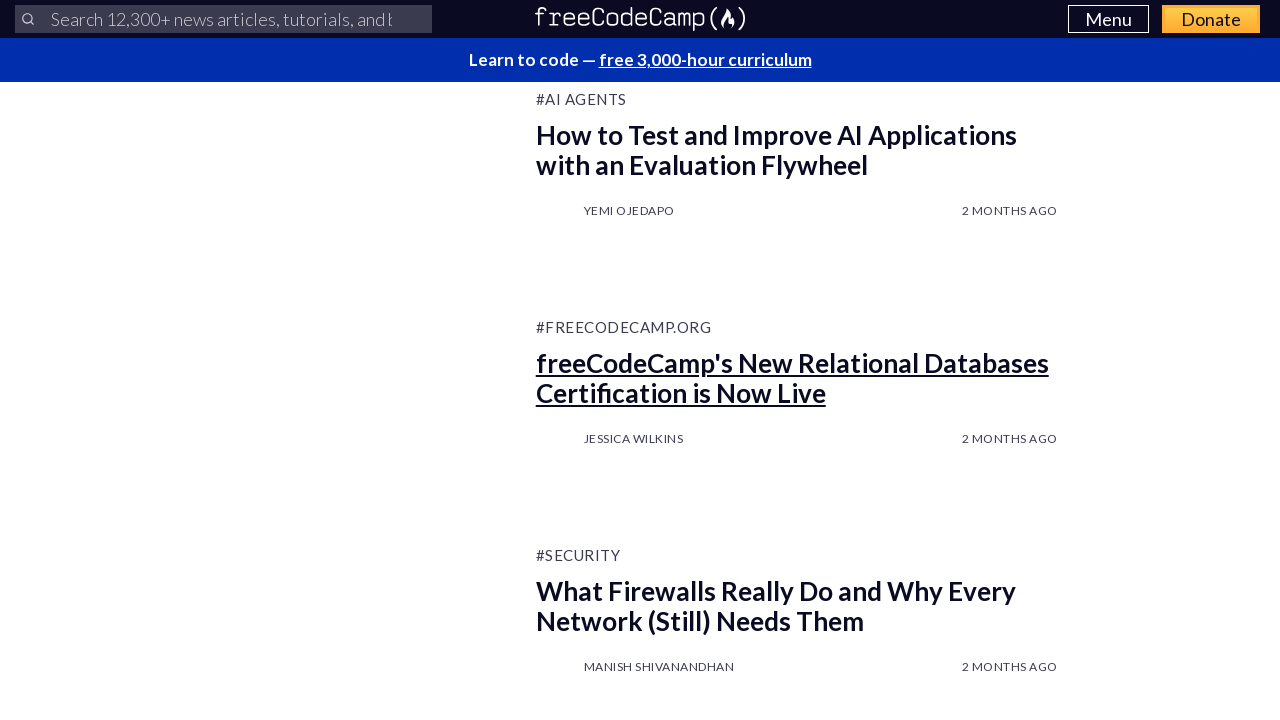

Waited 2 seconds for additional articles to load
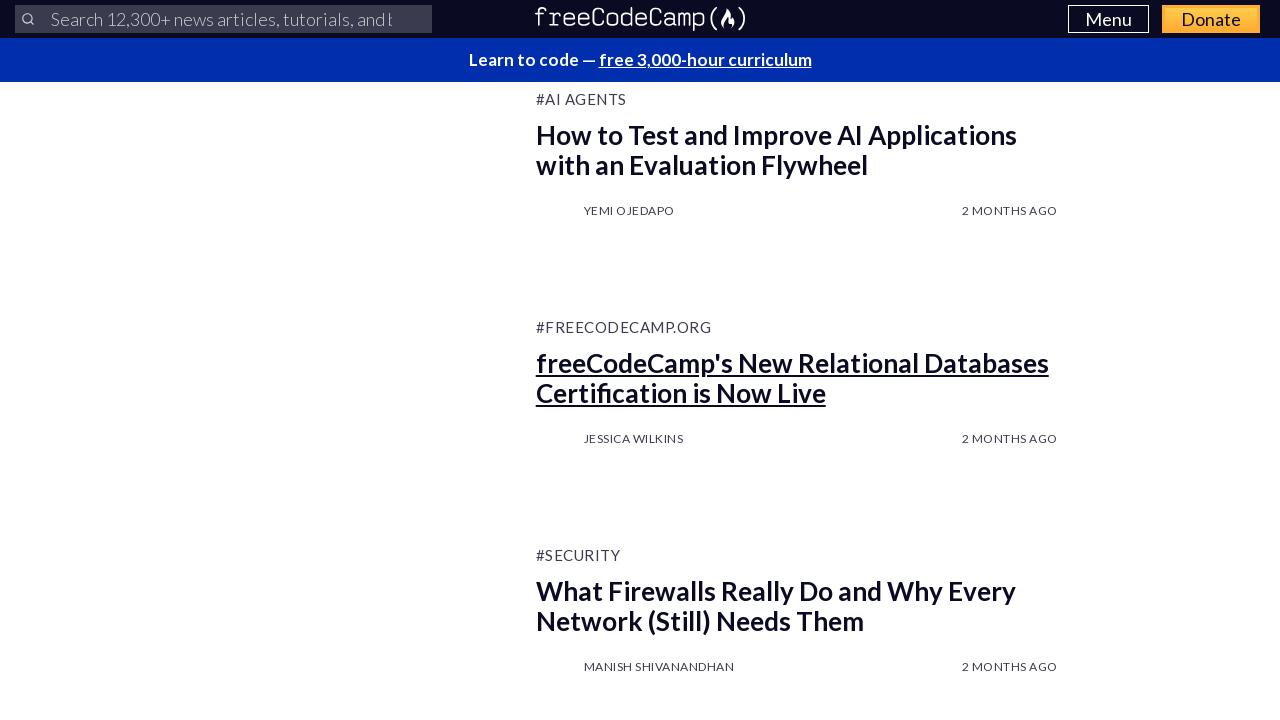

Scrolled to bottom of page (iteration 6)
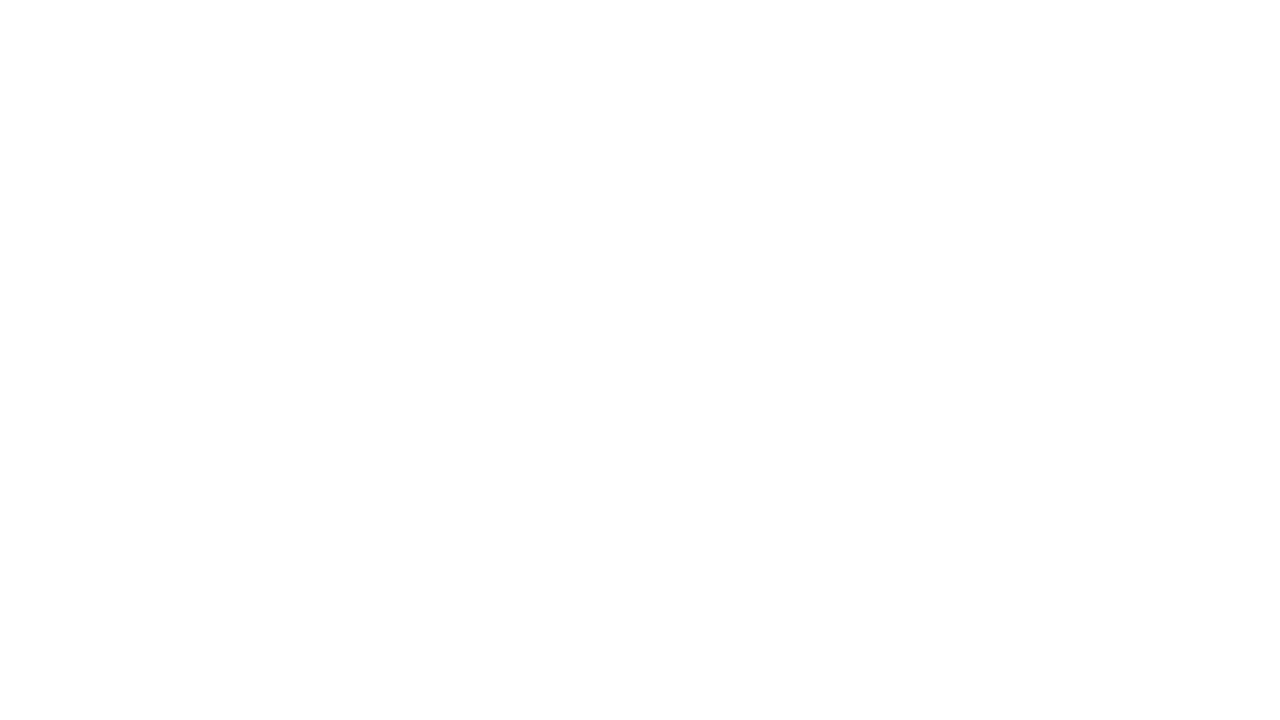

Waited 2 seconds for content to load after scroll
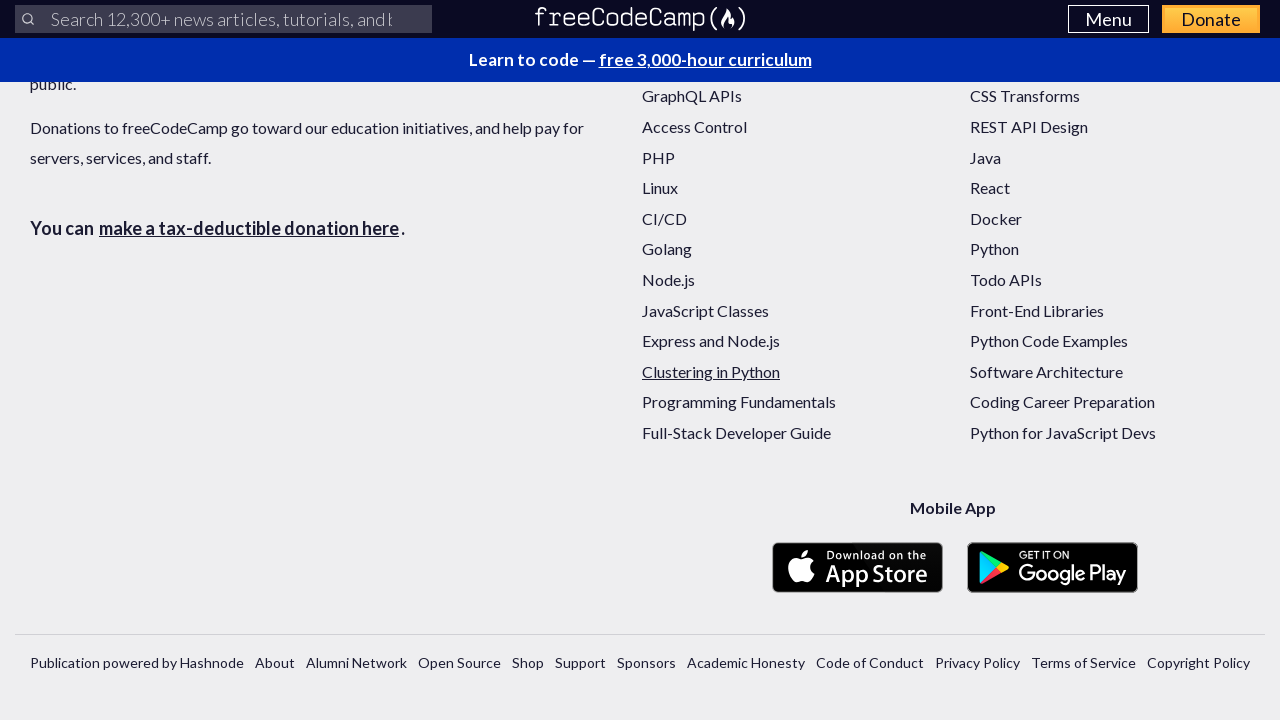

Clicked Read More button (iteration 6) at (640, 361) on [id^='readMoreBtn']
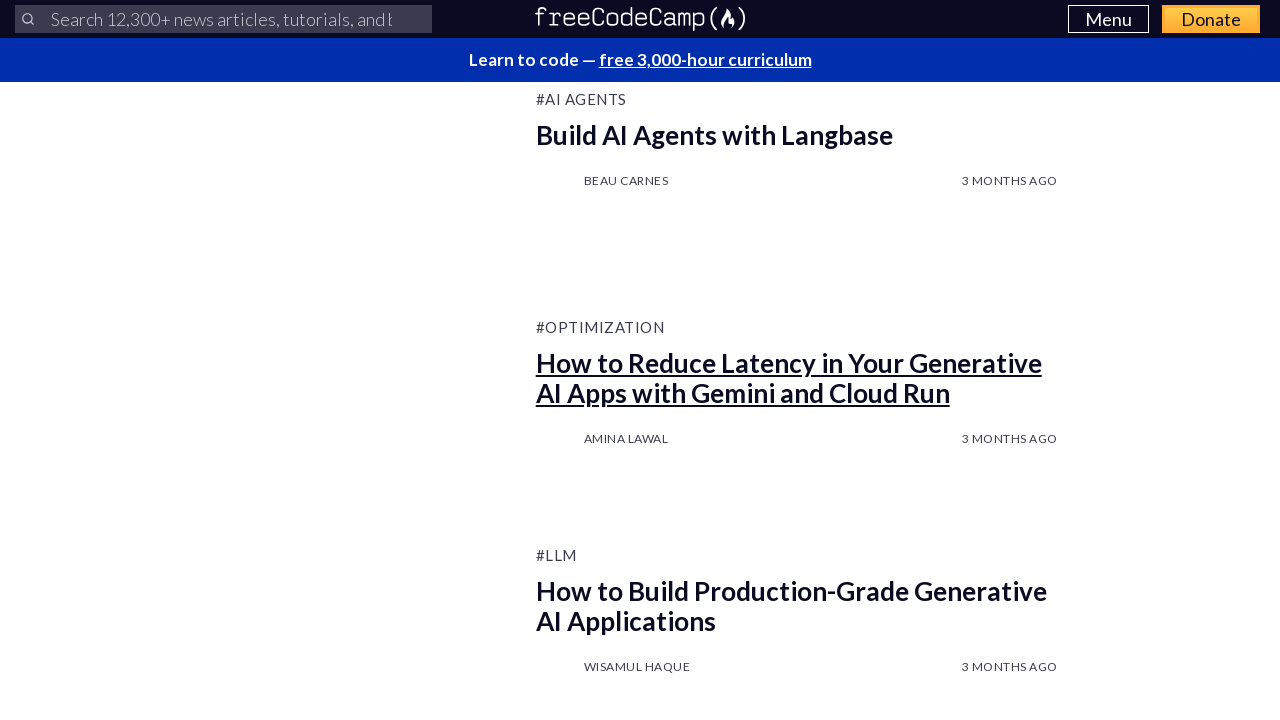

Waited 2 seconds for additional articles to load
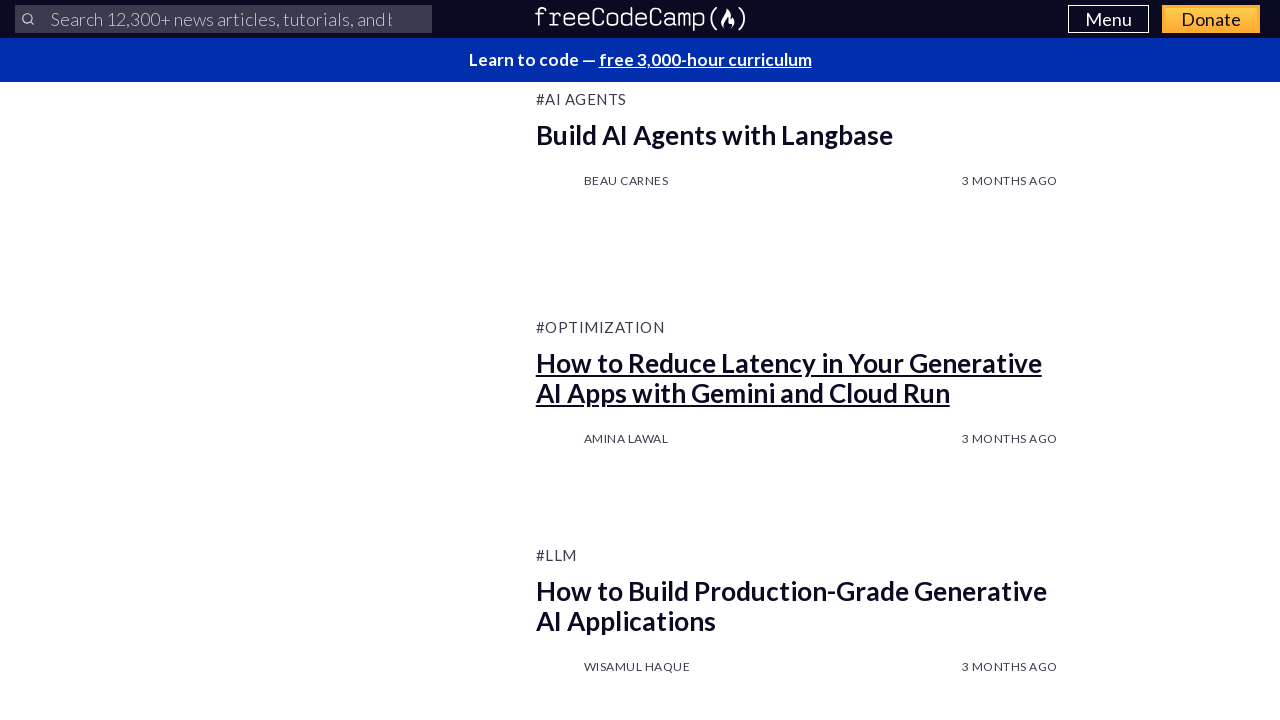

Scrolled to bottom of page (iteration 7)
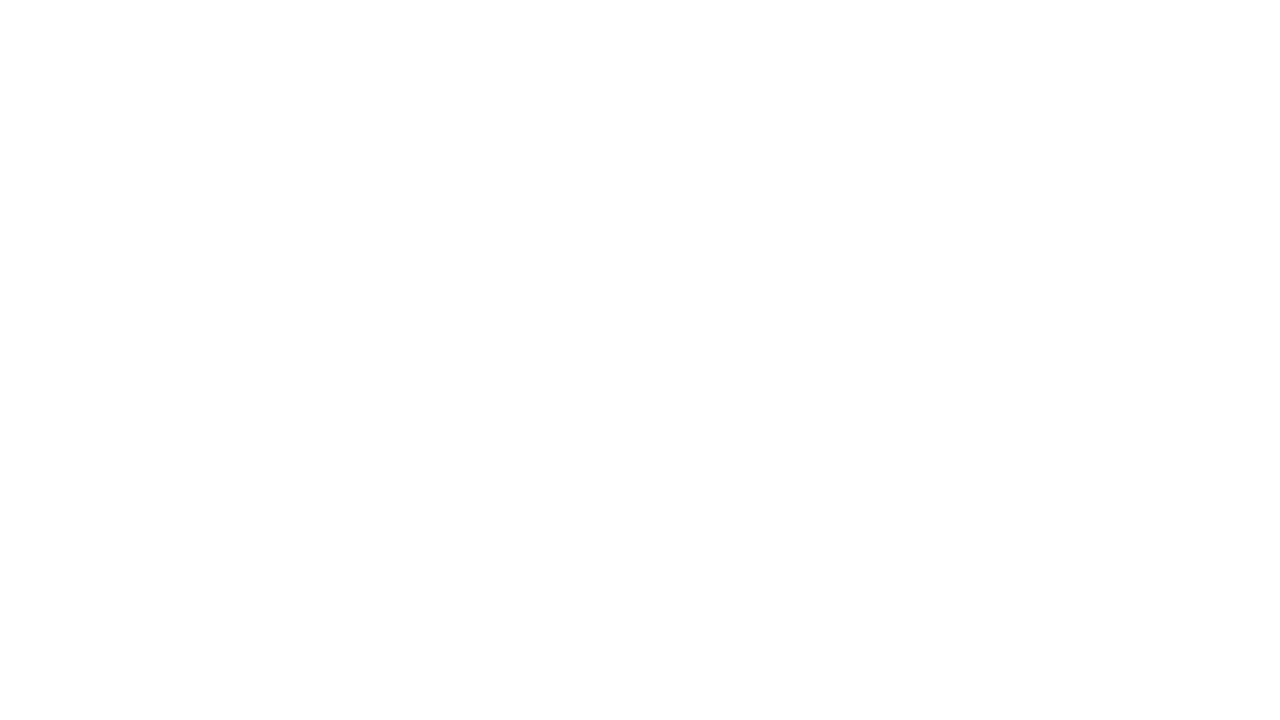

Waited 2 seconds for content to load after scroll
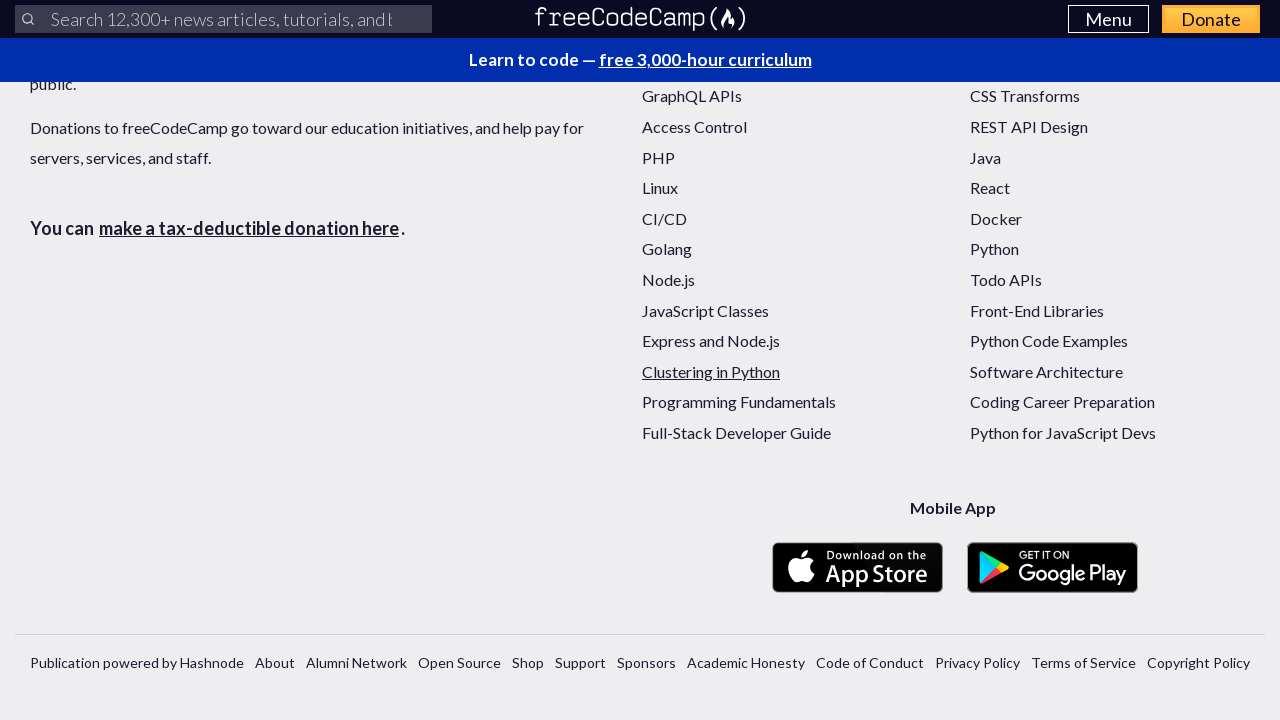

Clicked Read More button (iteration 7) at (640, 361) on [id^='readMoreBtn']
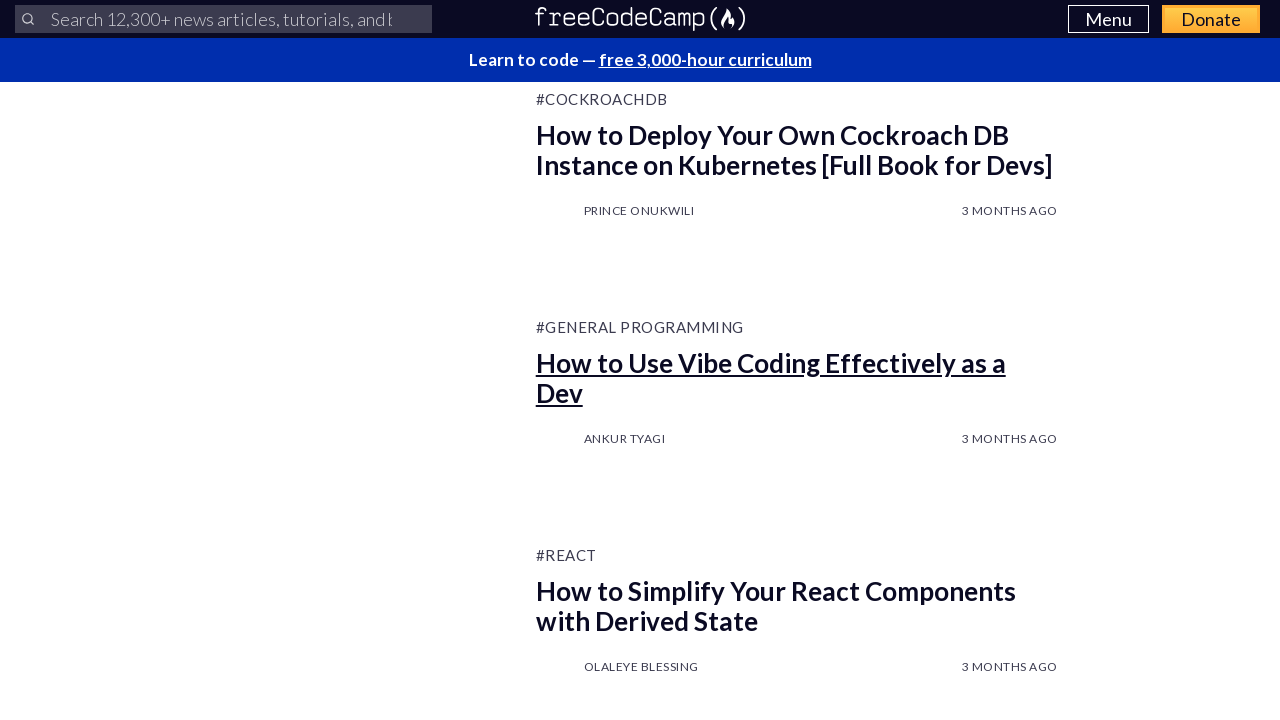

Waited 2 seconds for additional articles to load
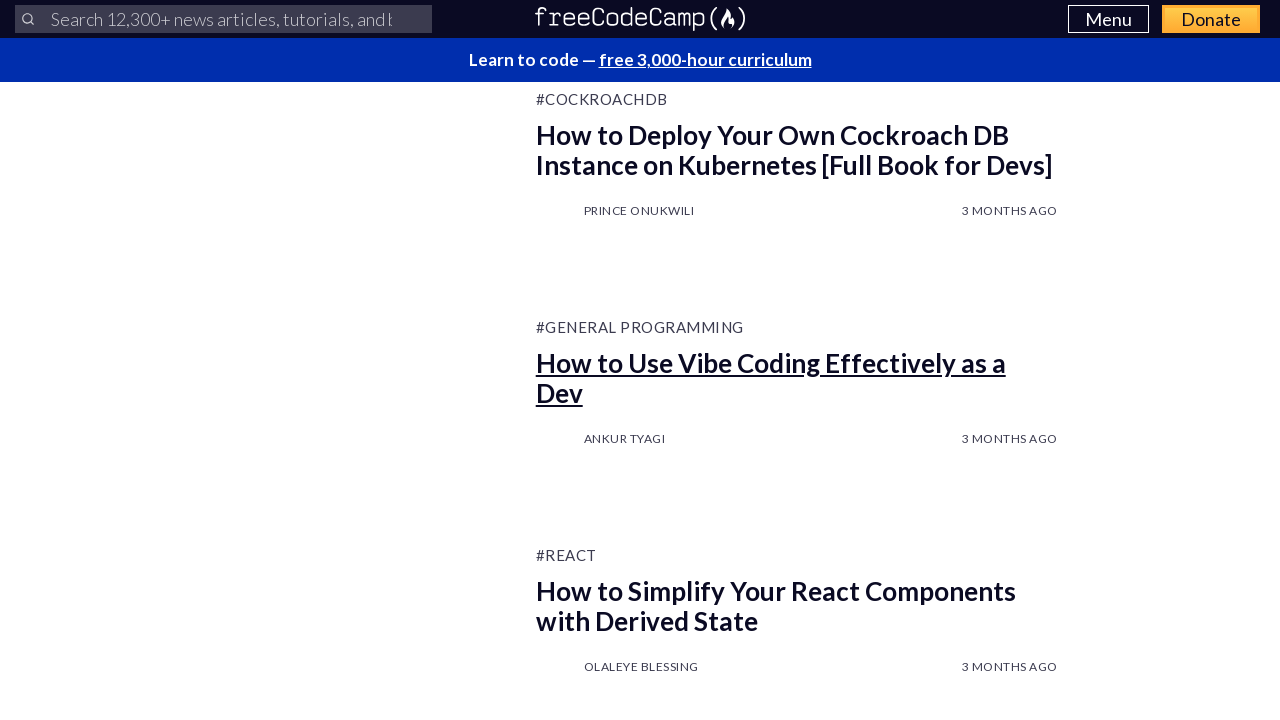

Scrolled to bottom of page (iteration 8)
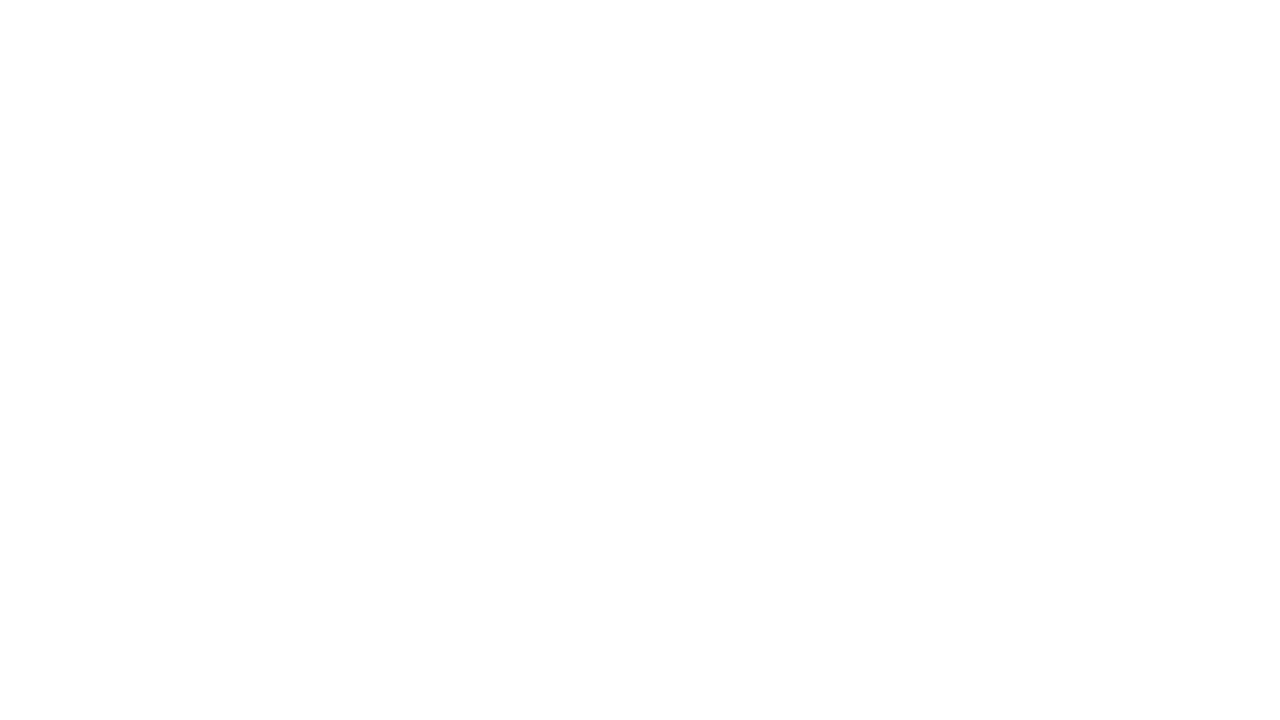

Waited 2 seconds for content to load after scroll
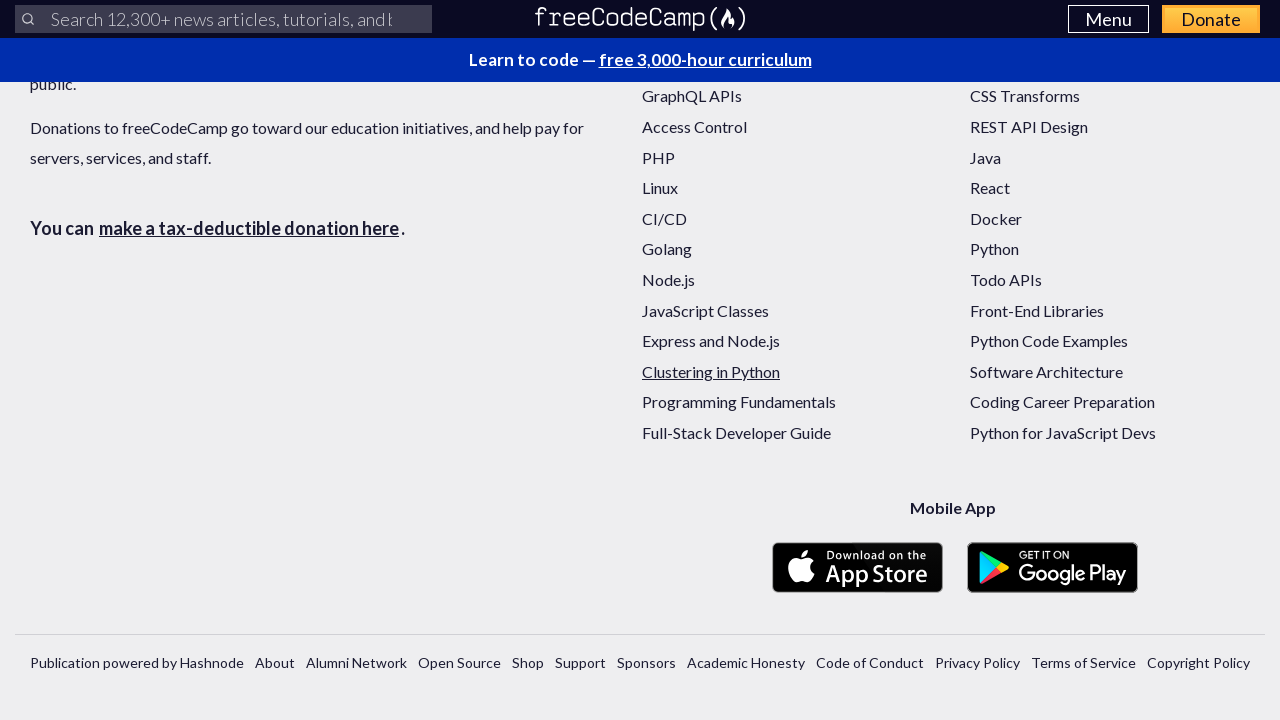

Clicked Read More button (iteration 8) at (640, 361) on [id^='readMoreBtn']
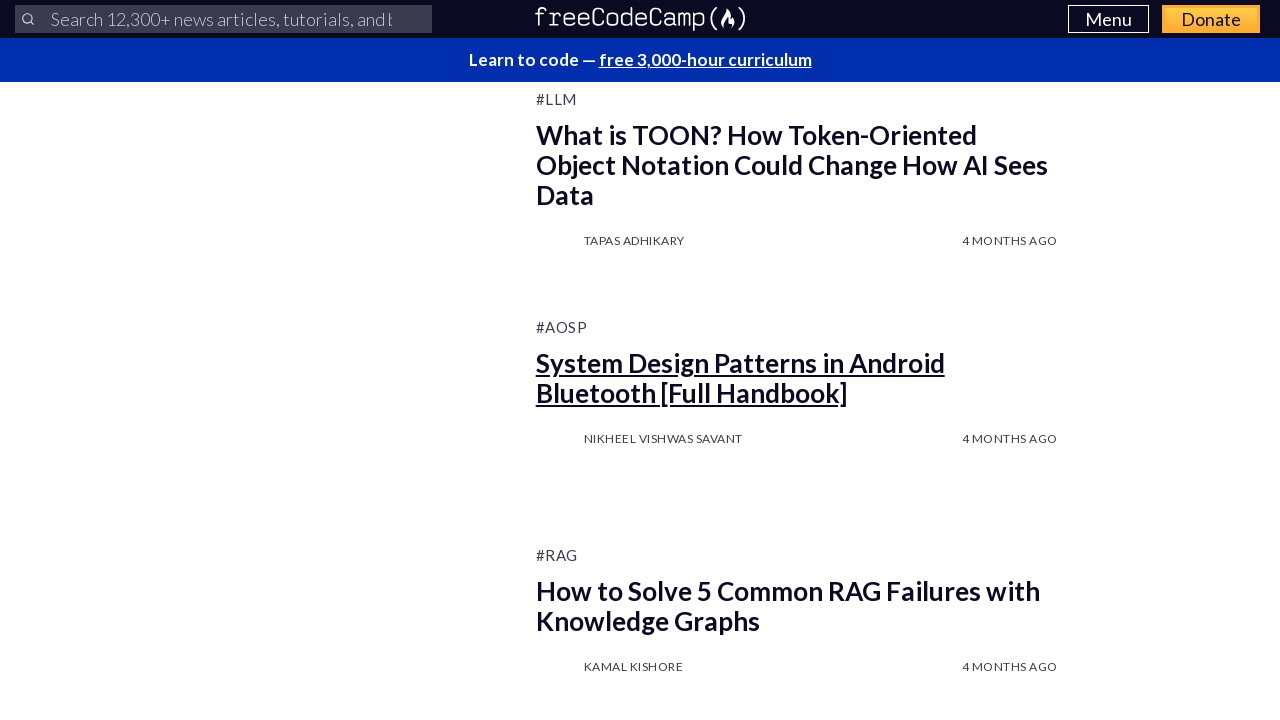

Waited 2 seconds for additional articles to load
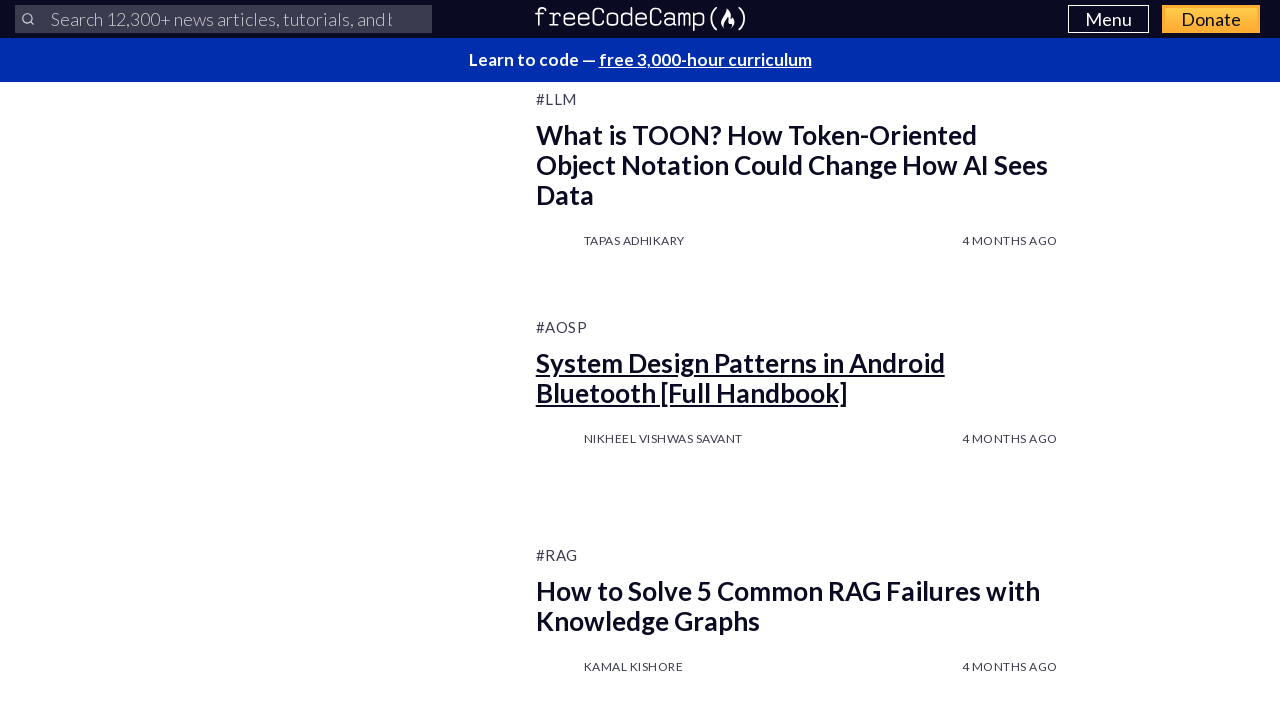

Scrolled to bottom of page (iteration 9)
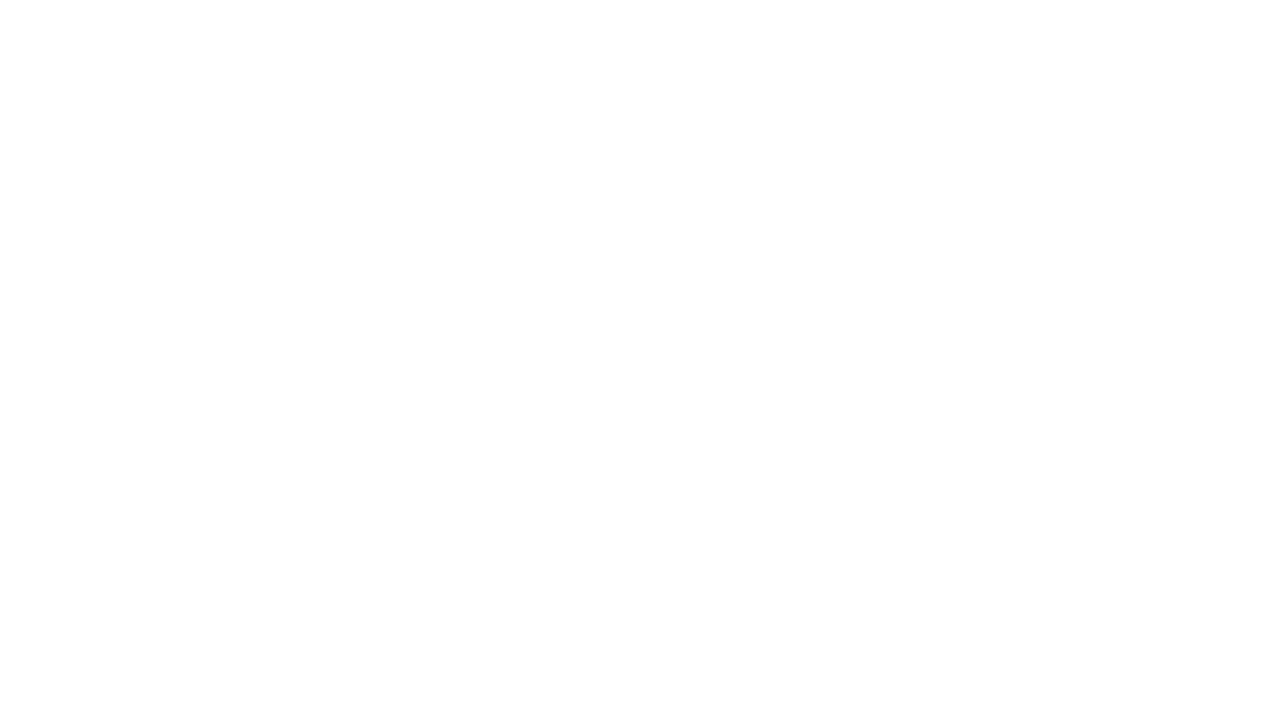

Waited 2 seconds for content to load after scroll
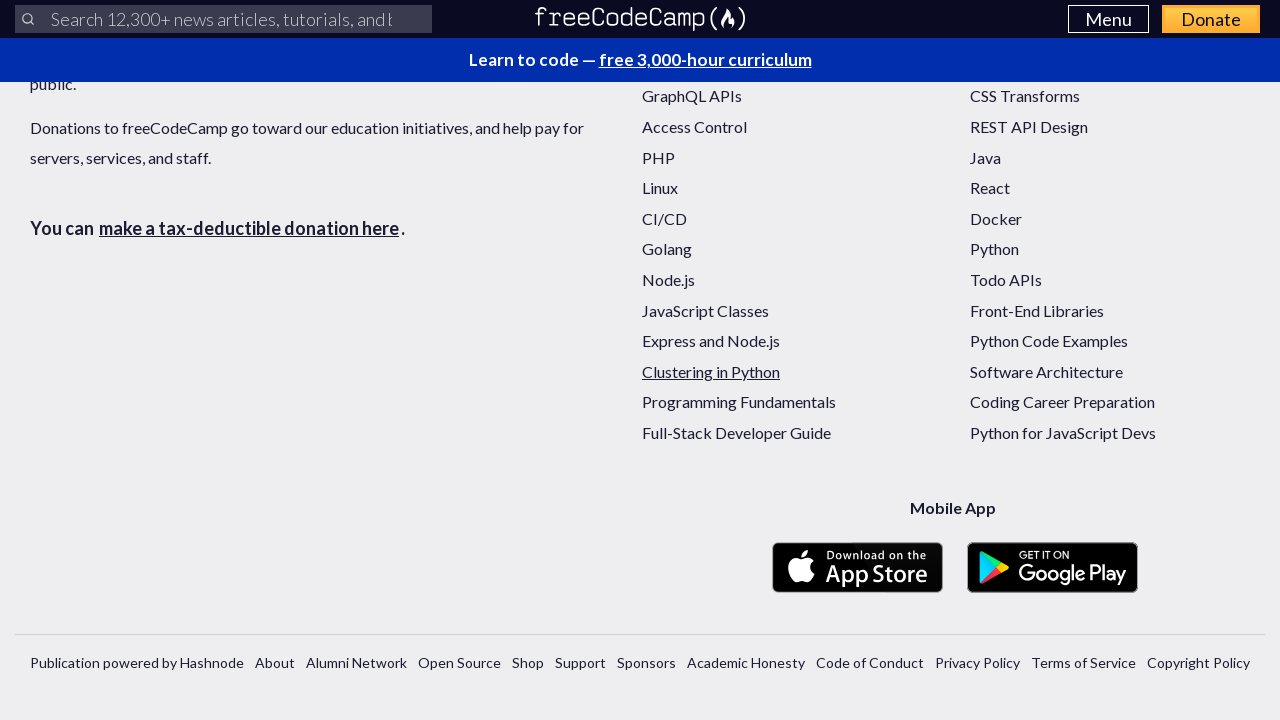

Clicked Read More button (iteration 9) at (640, 361) on [id^='readMoreBtn']
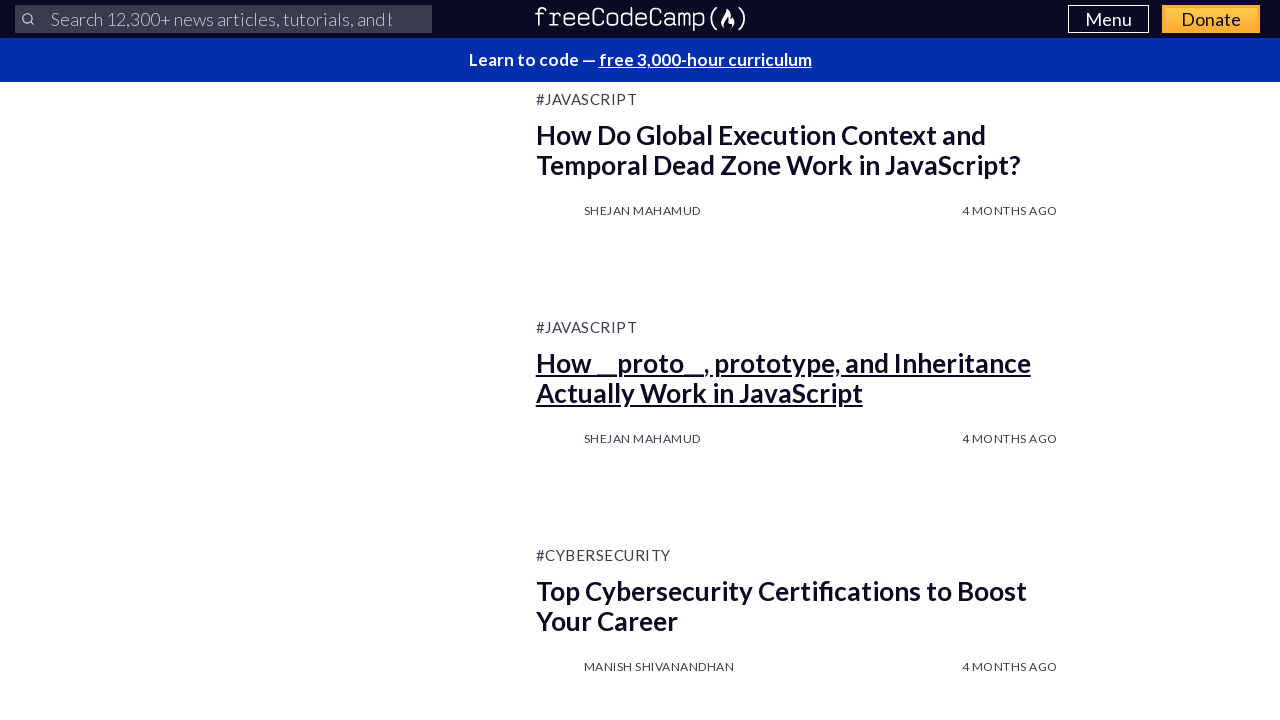

Waited 2 seconds for additional articles to load
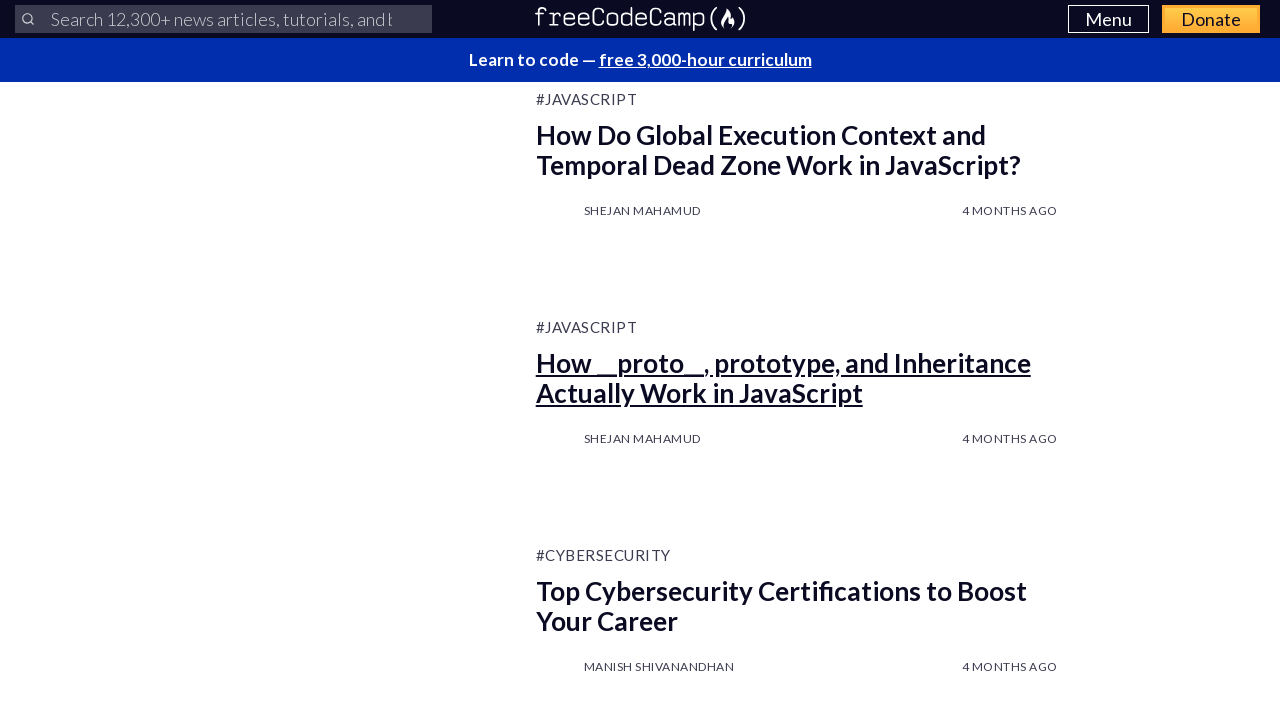

Scrolled to bottom of page (iteration 10)
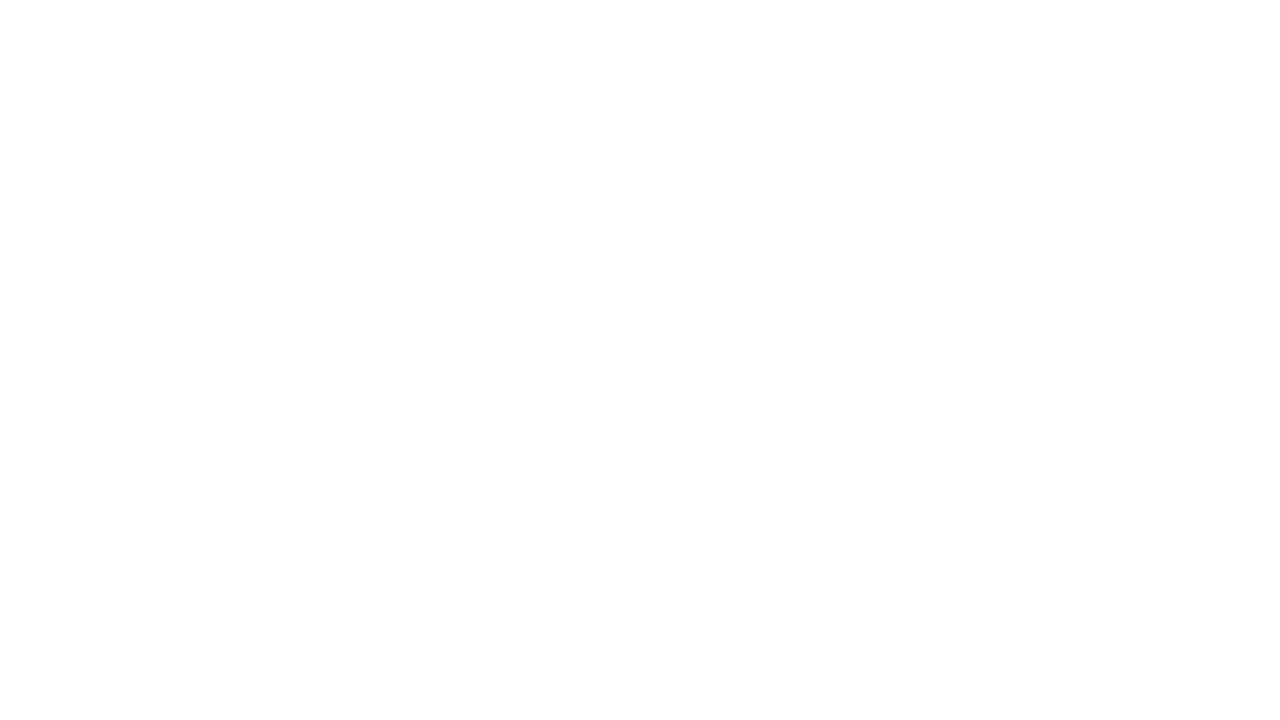

Waited 2 seconds for content to load after scroll
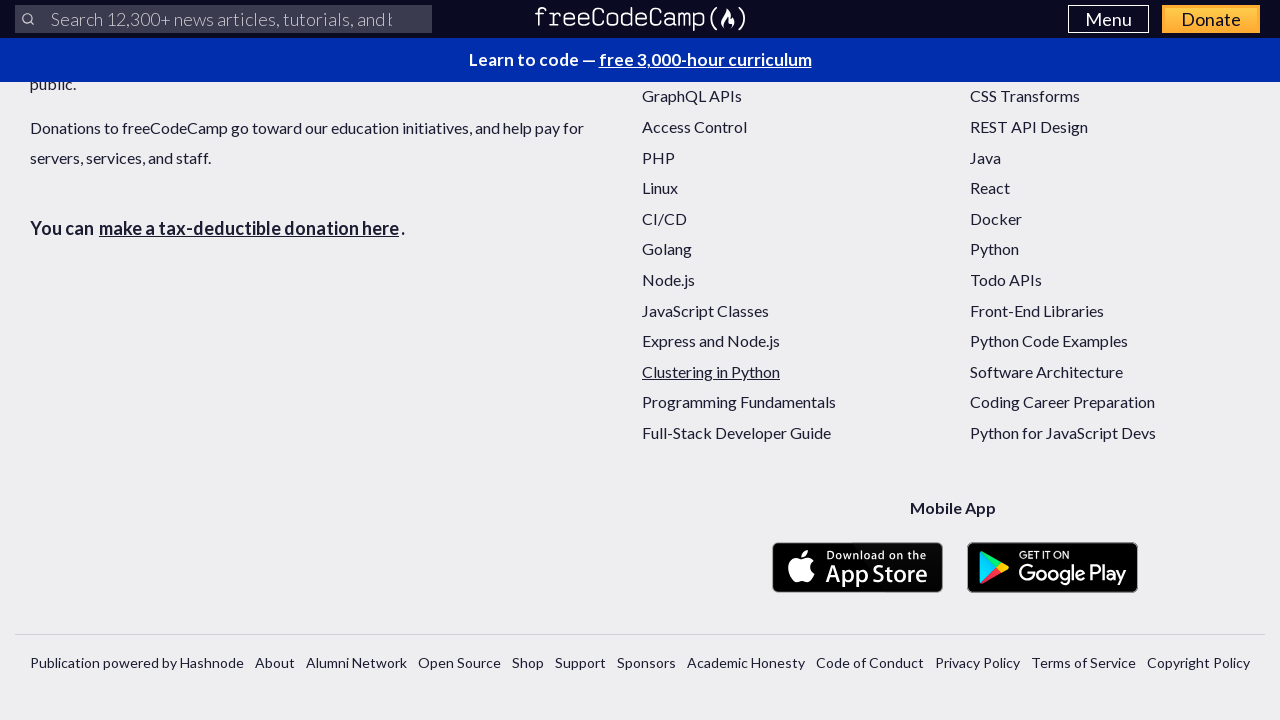

Clicked Read More button (iteration 10) at (640, 361) on [id^='readMoreBtn']
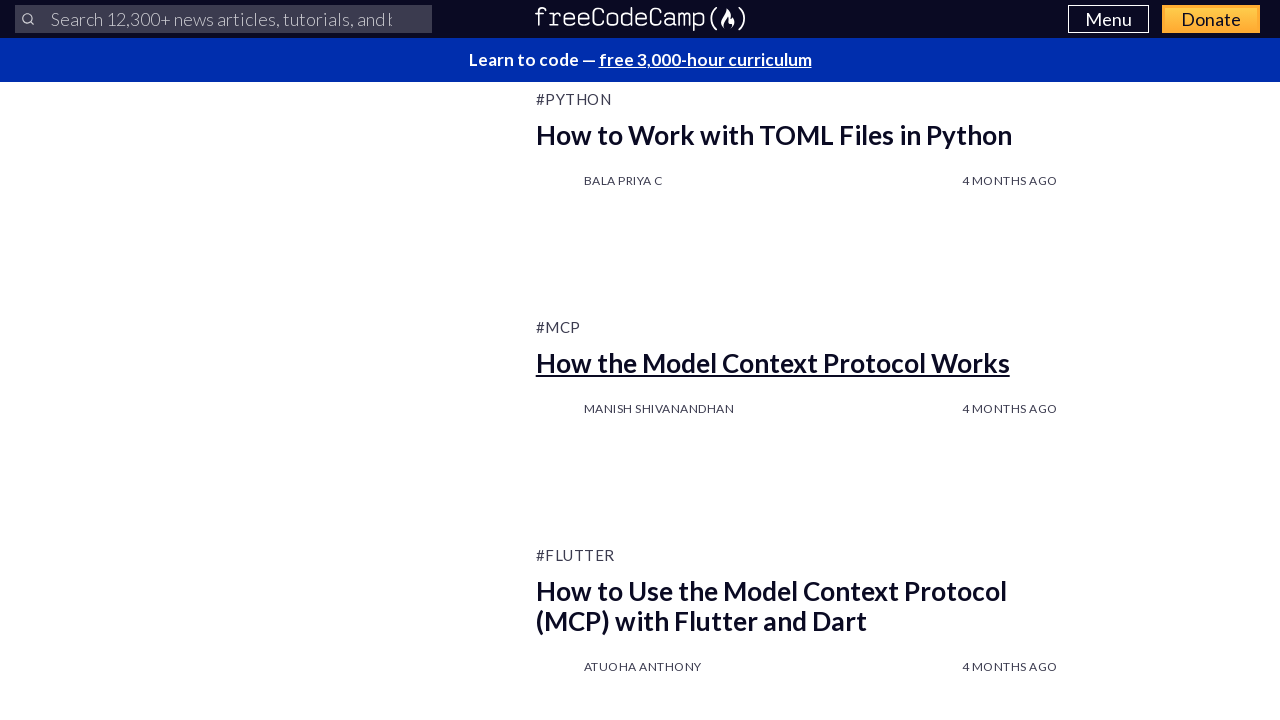

Waited 2 seconds for additional articles to load
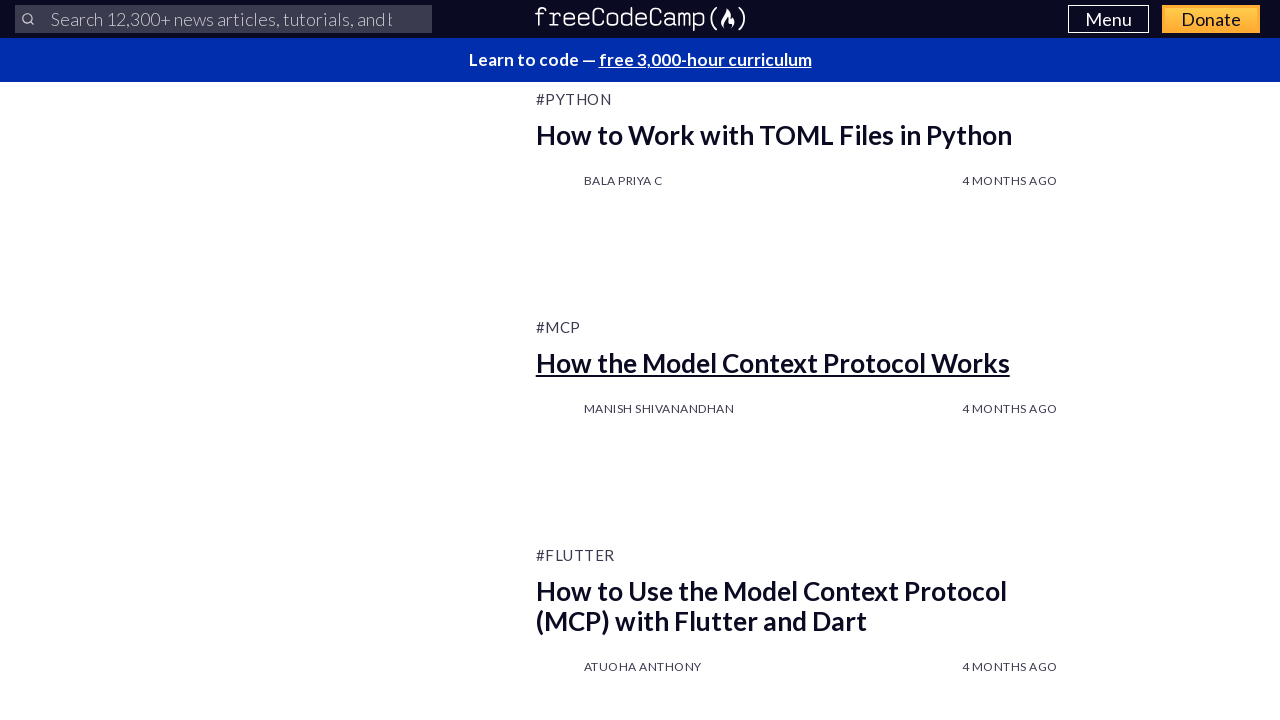

Scrolled to bottom of page (iteration 11)
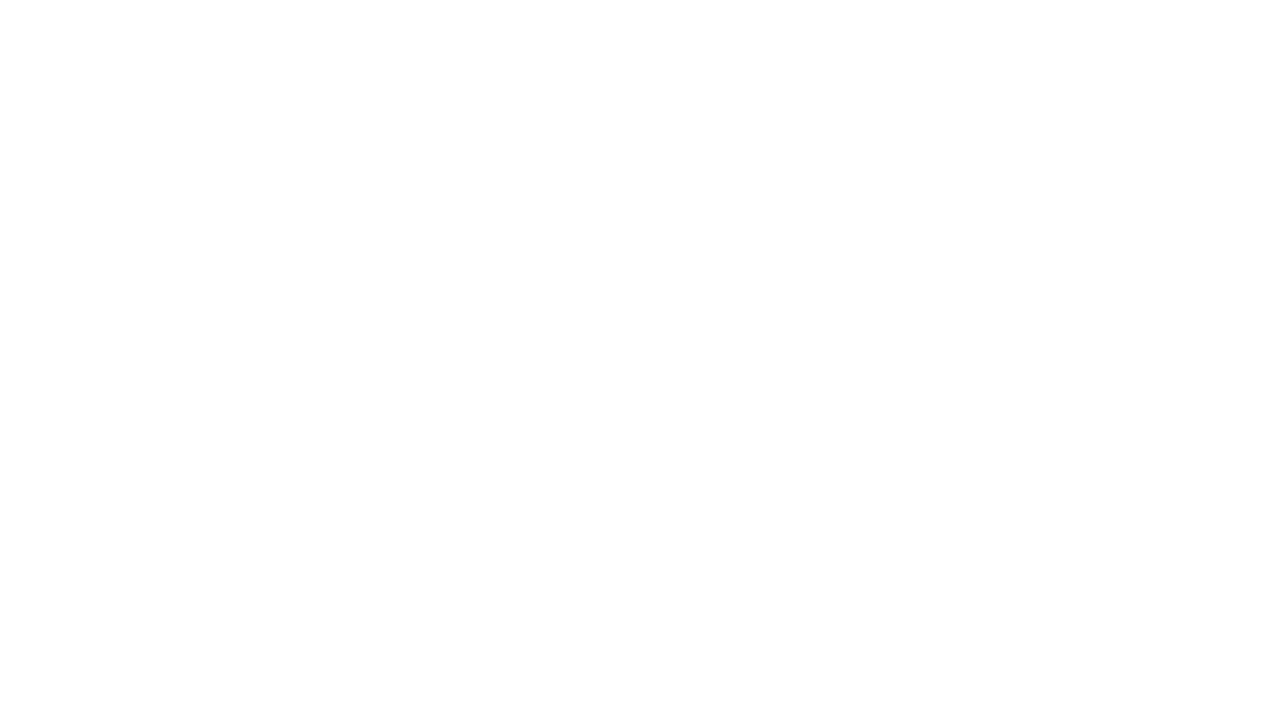

Waited 2 seconds for content to load after scroll
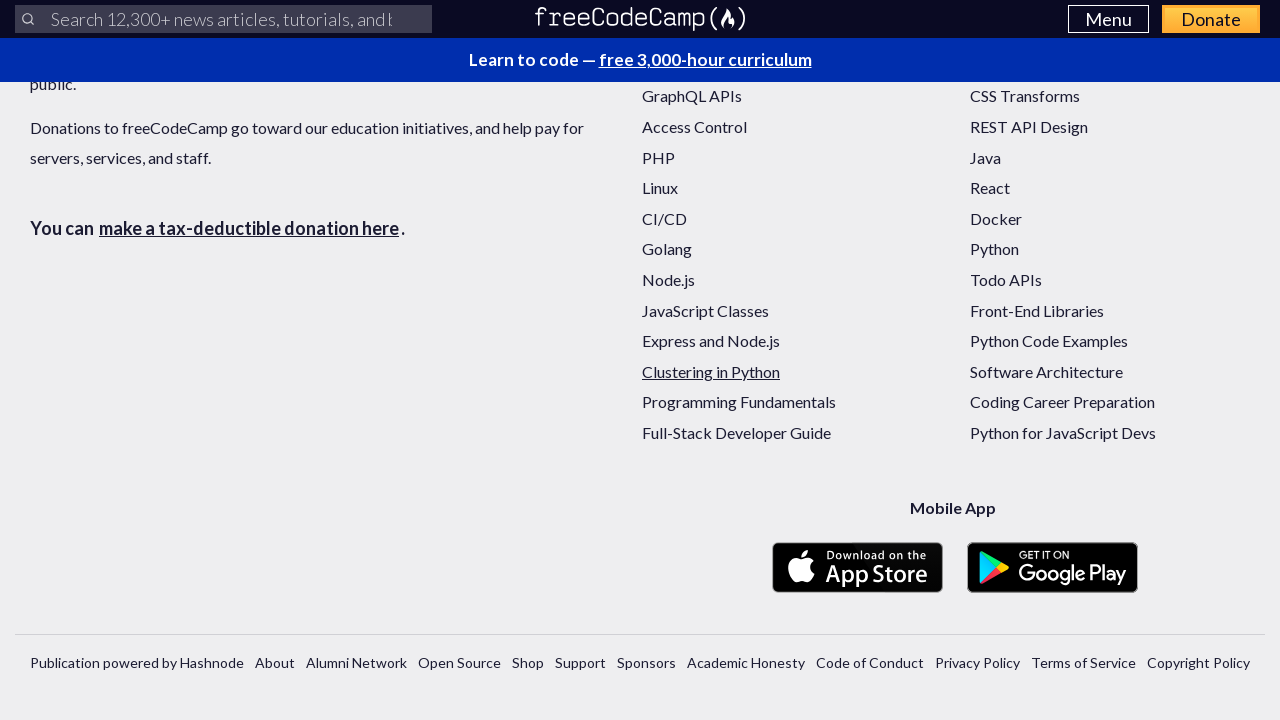

Clicked Read More button (iteration 11) at (640, 361) on [id^='readMoreBtn']
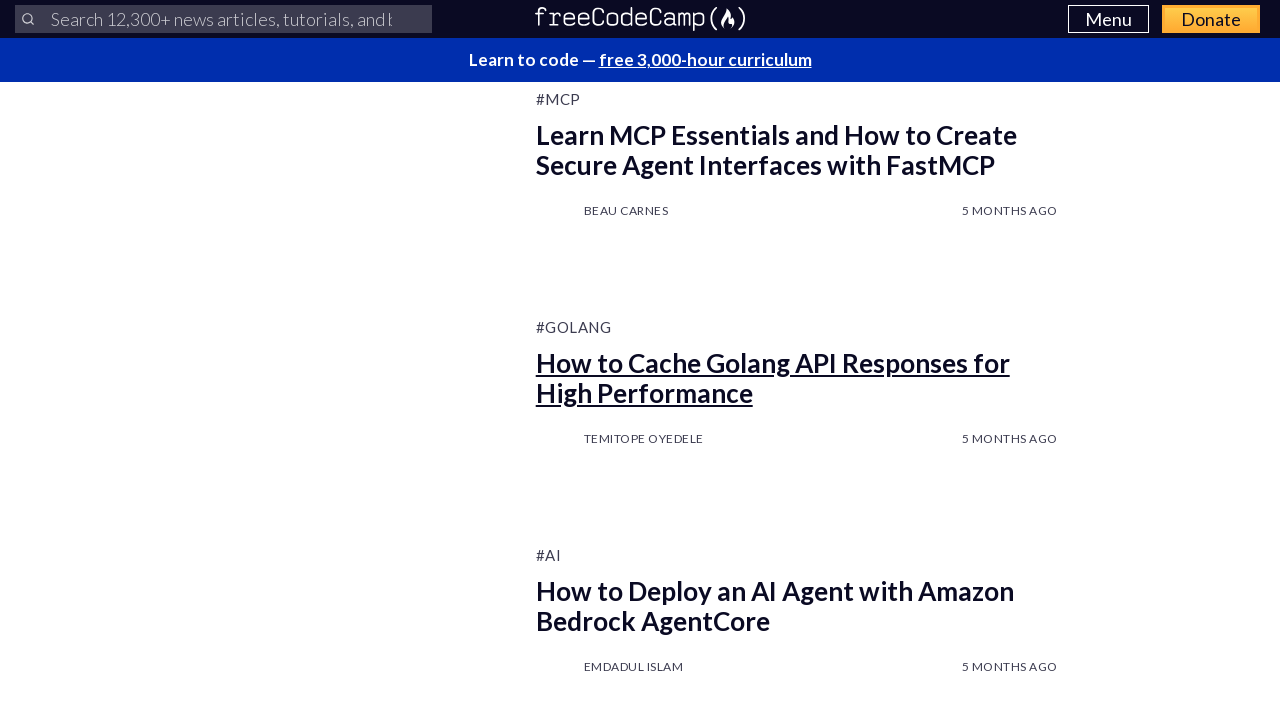

Waited 2 seconds for additional articles to load
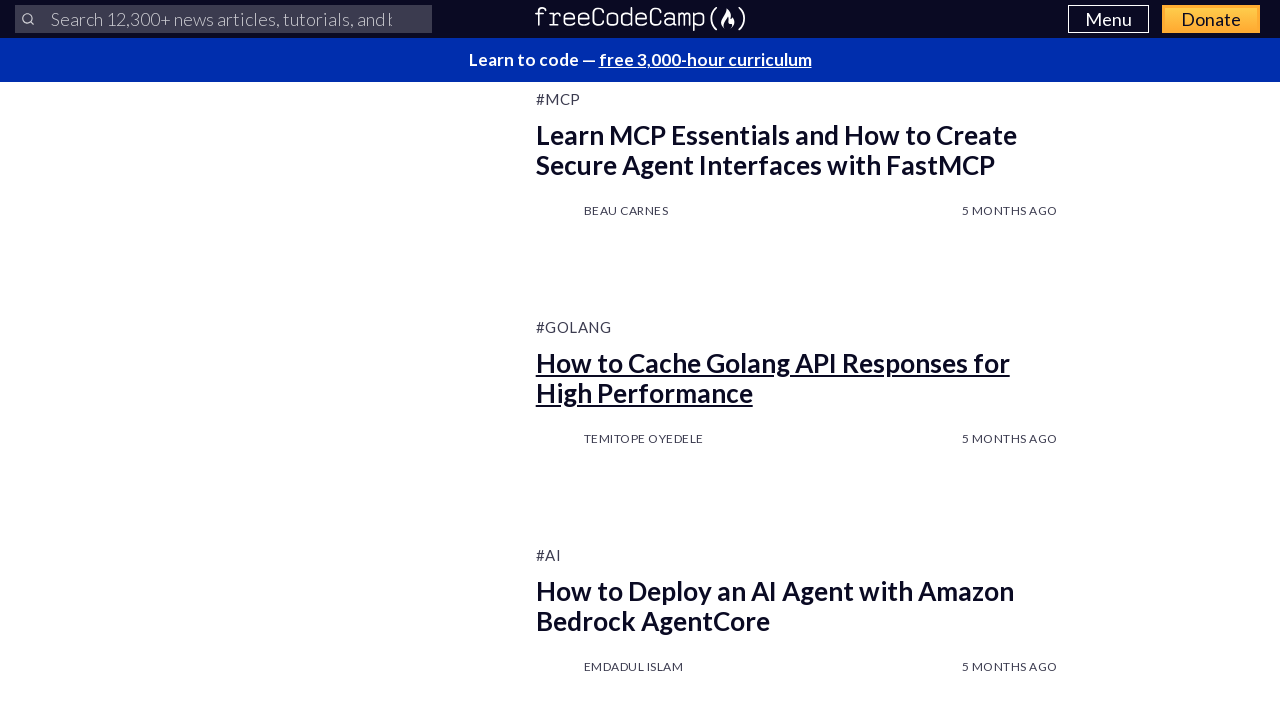

Scrolled to bottom of page (iteration 12)
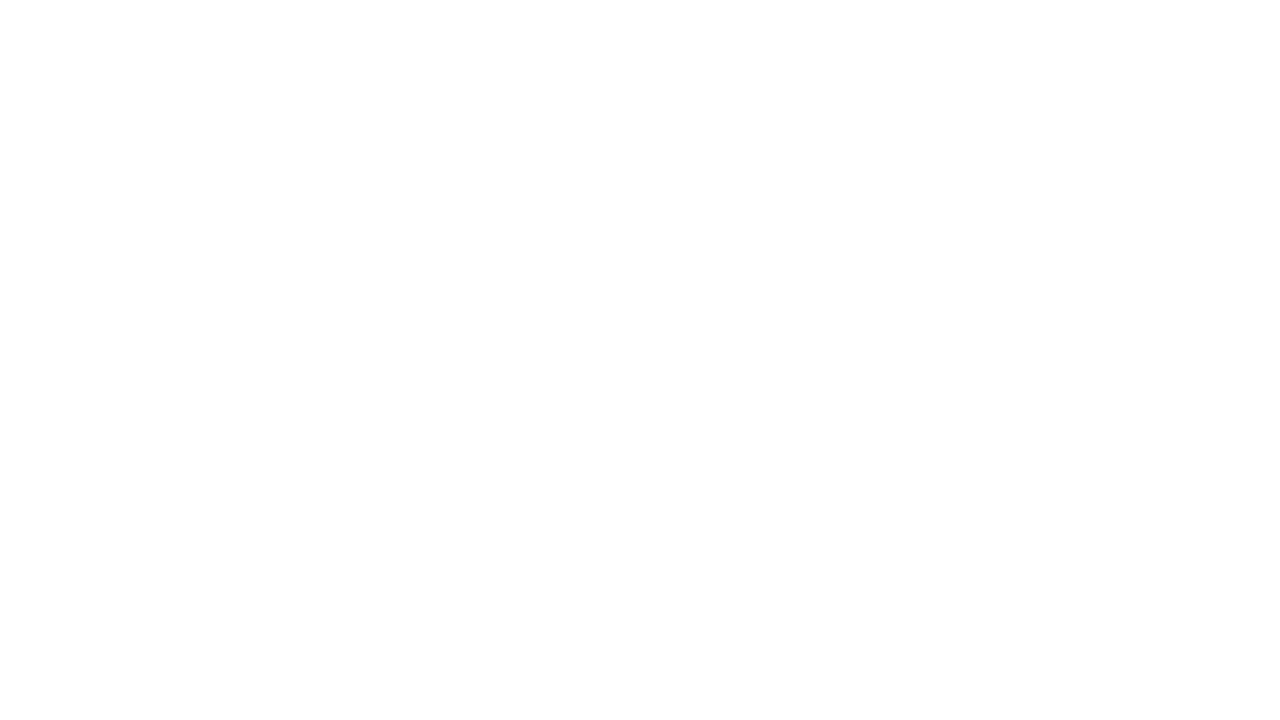

Waited 2 seconds for content to load after scroll
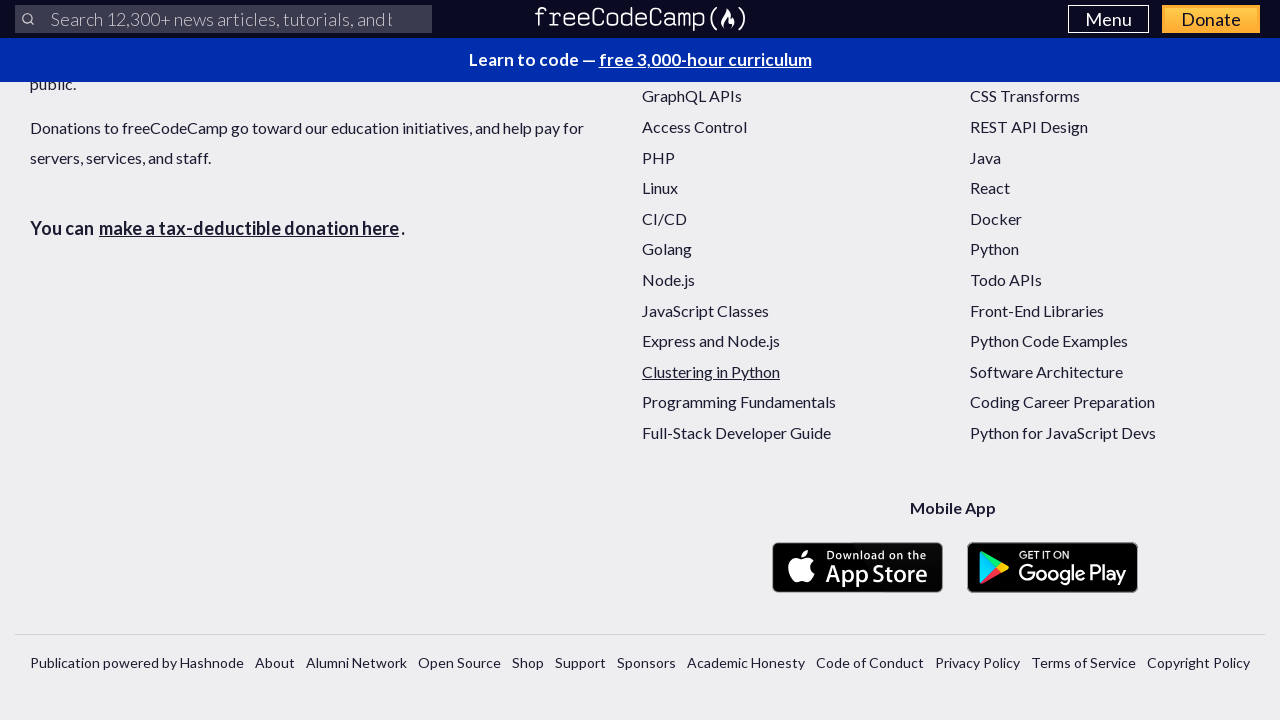

Clicked Read More button (iteration 12) at (640, 361) on [id^='readMoreBtn']
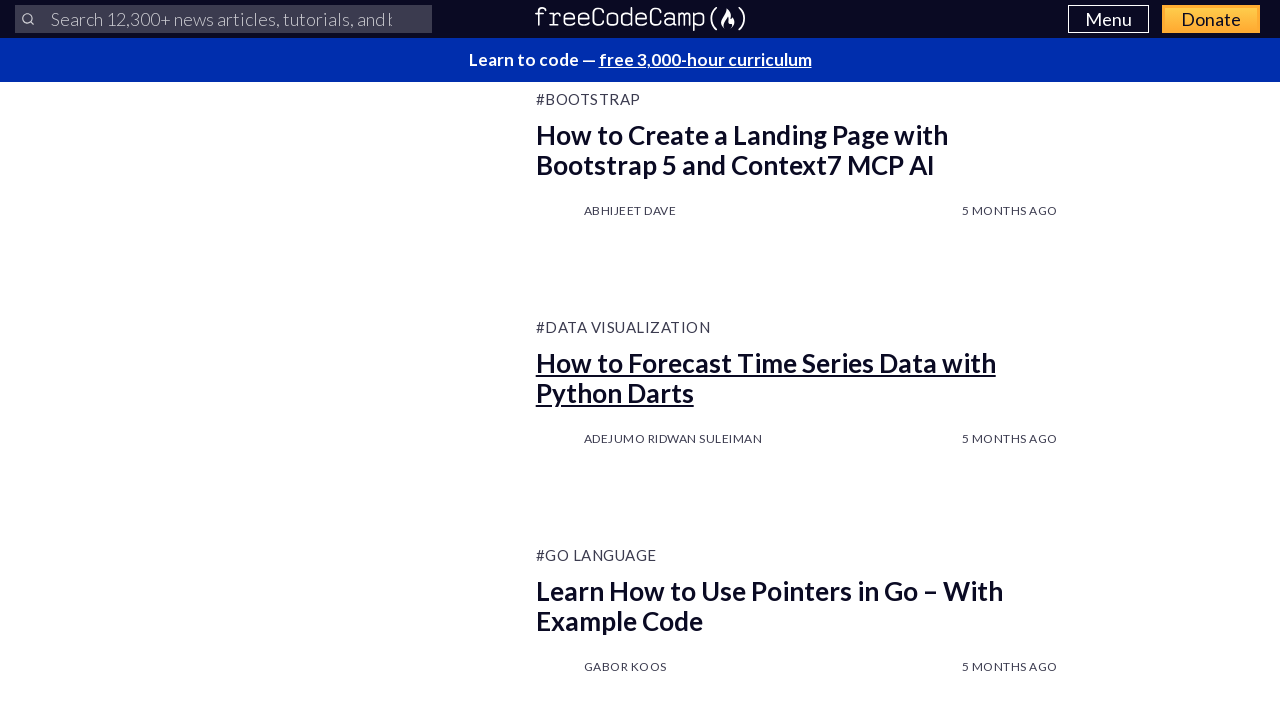

Waited 2 seconds for additional articles to load
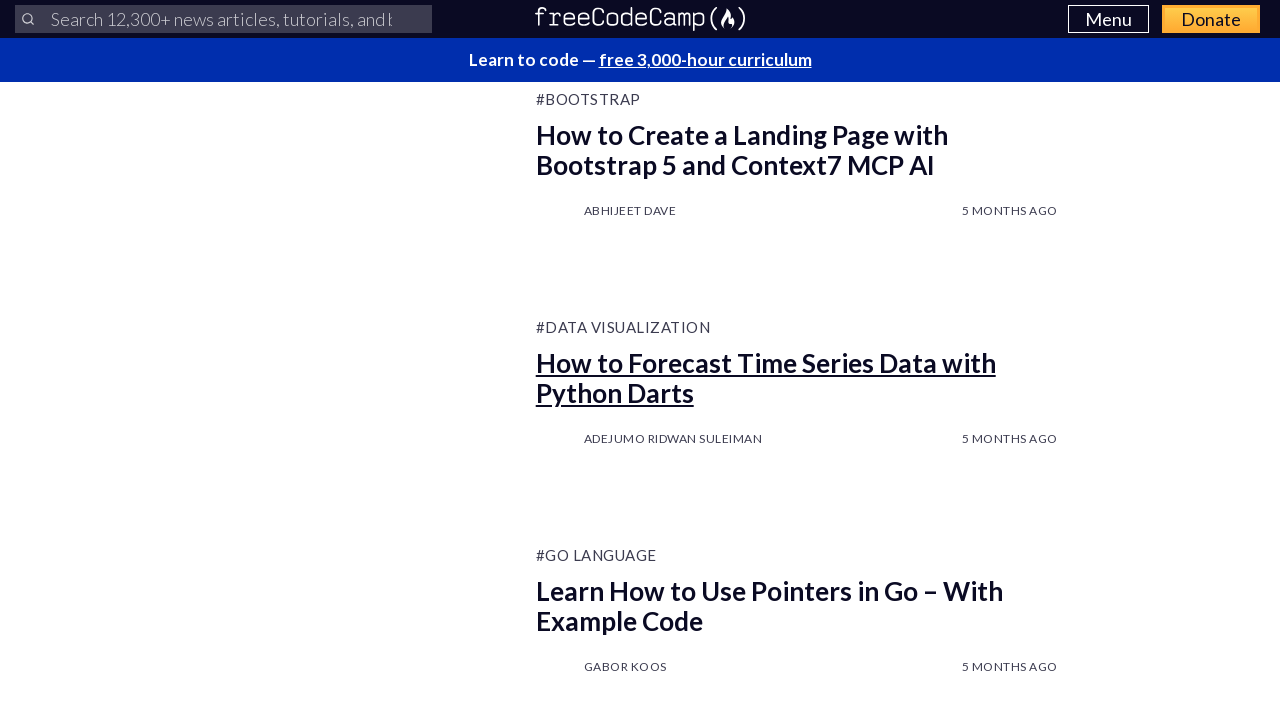

Scrolled to bottom of page (iteration 13)
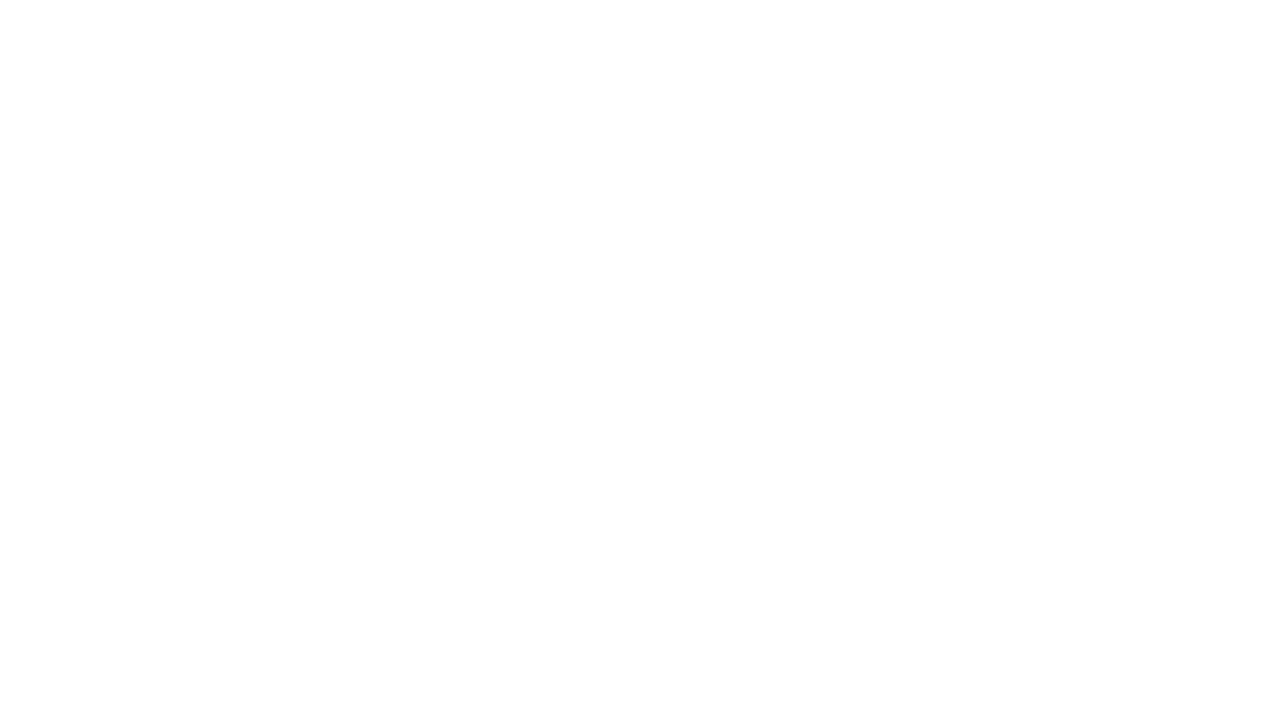

Waited 2 seconds for content to load after scroll
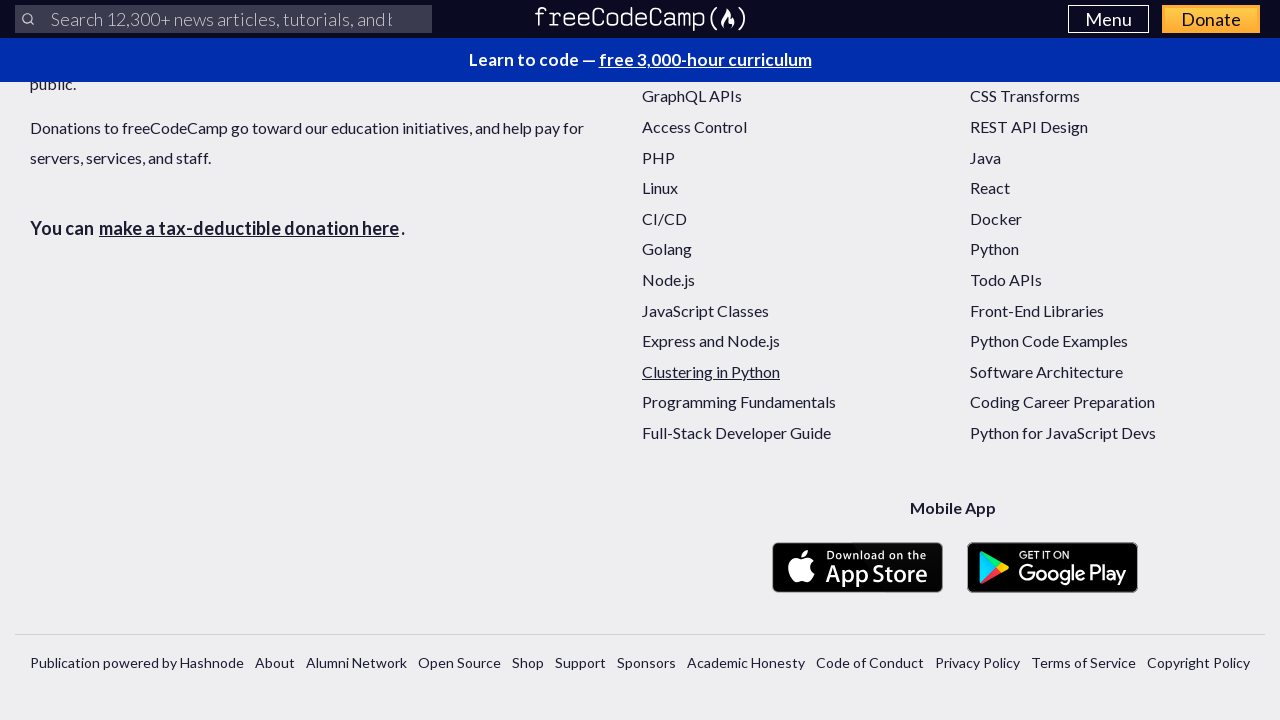

Clicked Read More button (iteration 13) at (640, 361) on [id^='readMoreBtn']
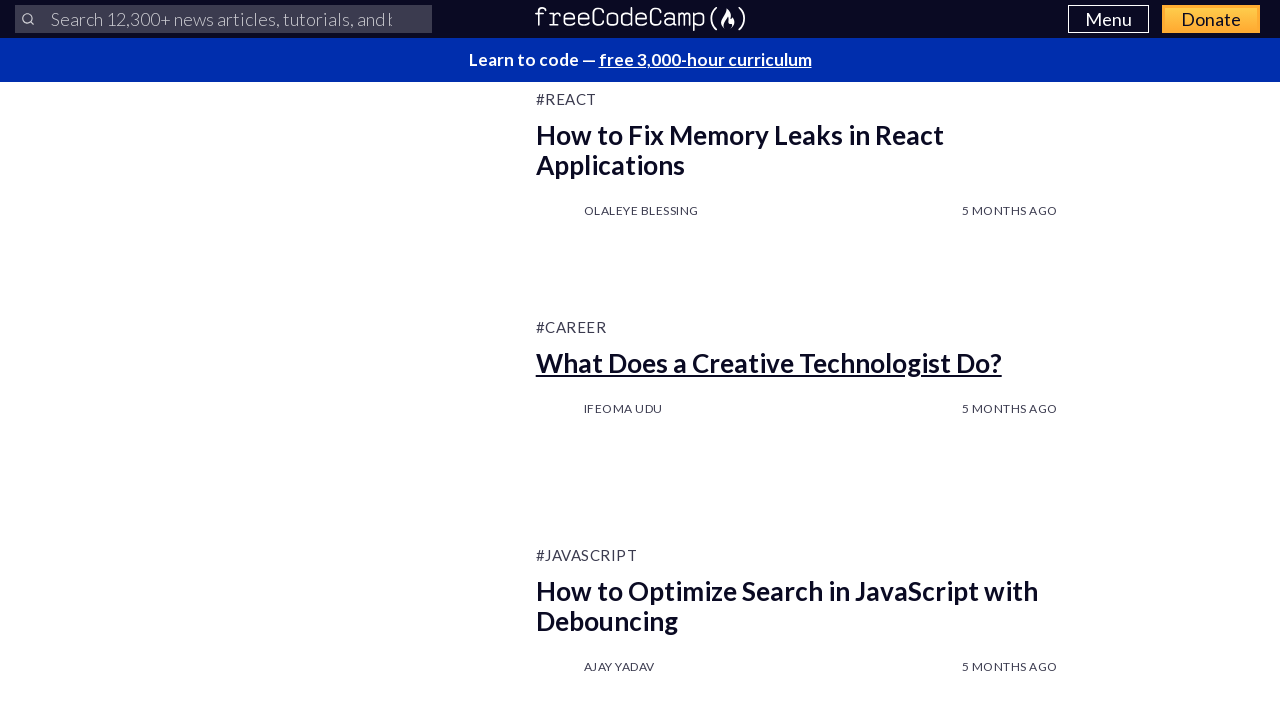

Waited 2 seconds for additional articles to load
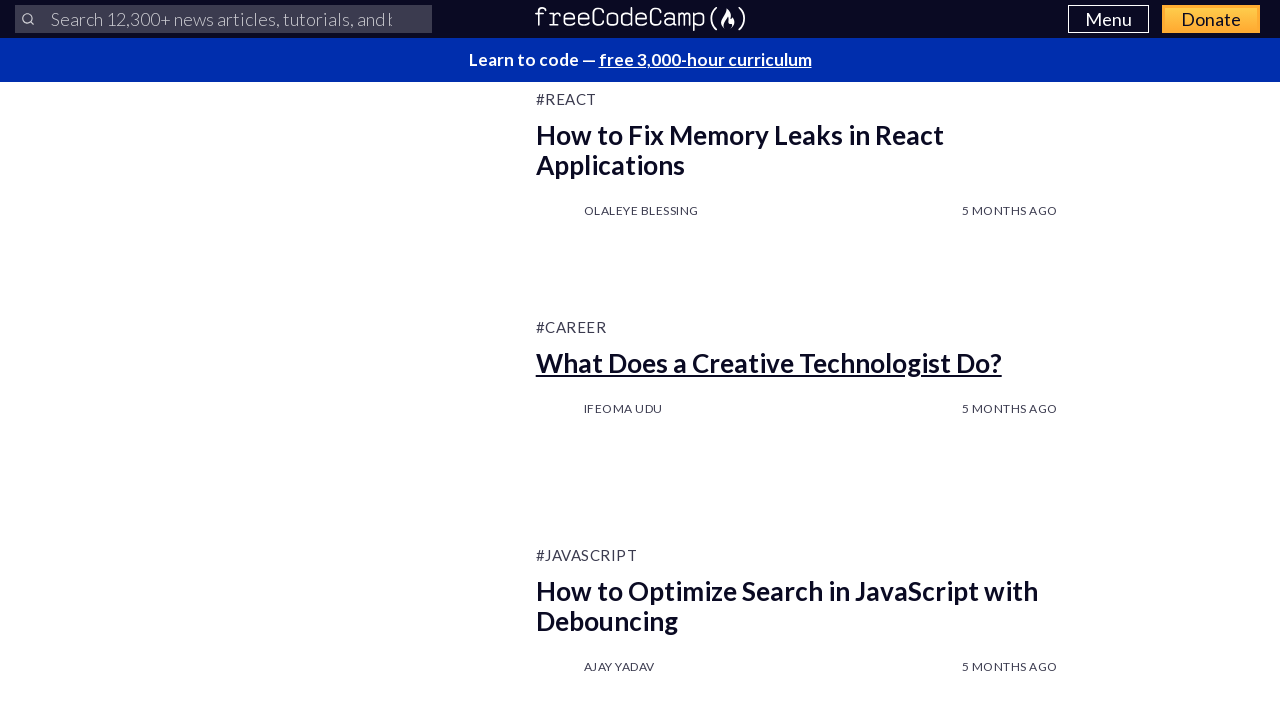

Scrolled to bottom of page (iteration 14)
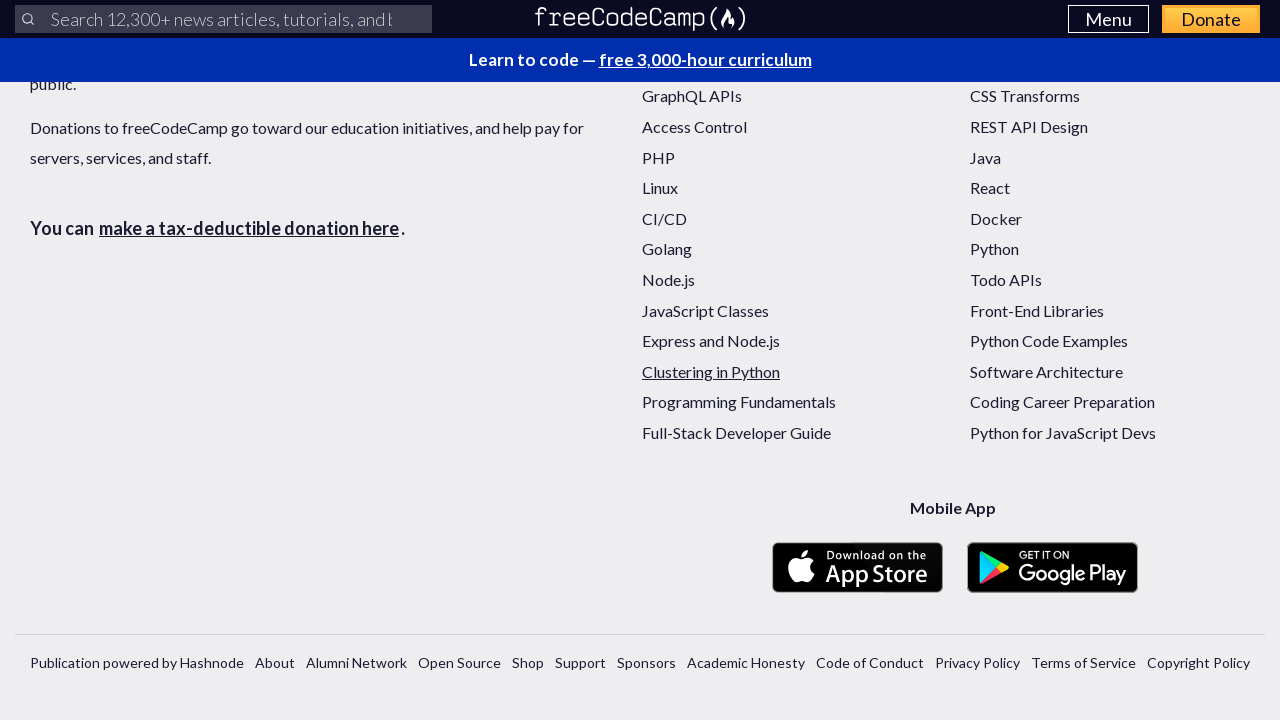

Waited 2 seconds for content to load after scroll
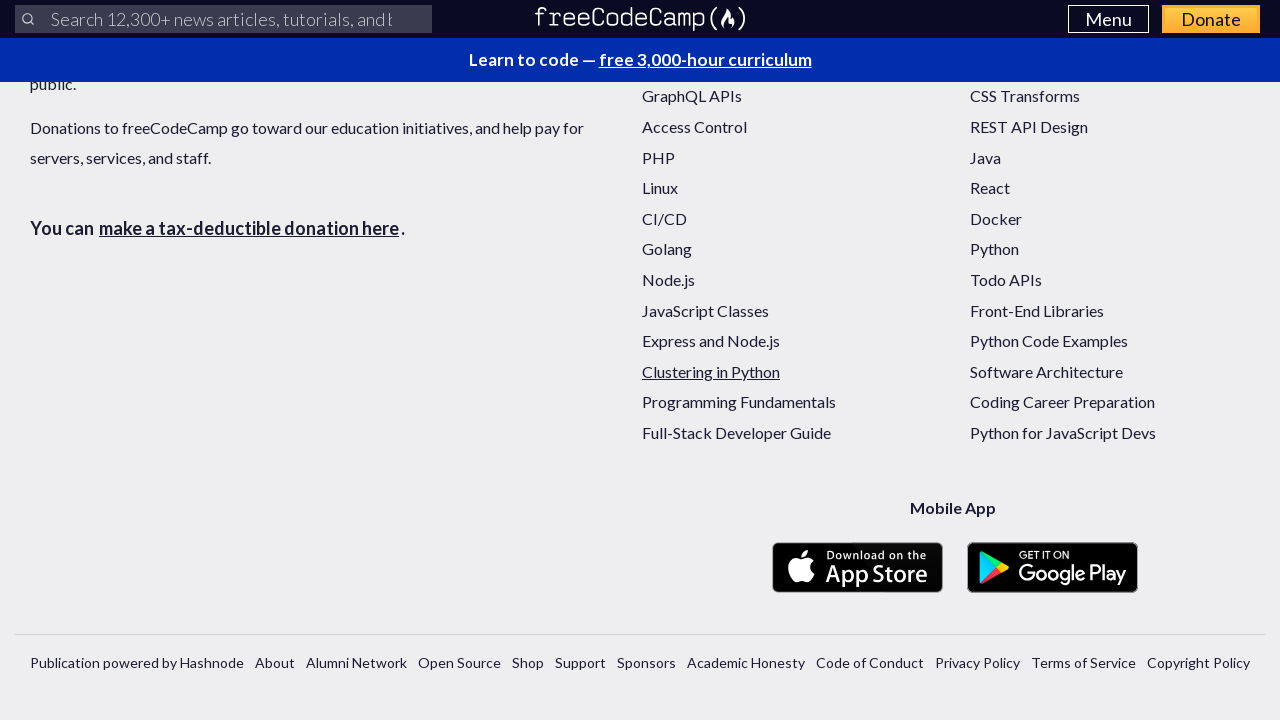

Clicked Read More button (iteration 14) at (640, 361) on [id^='readMoreBtn']
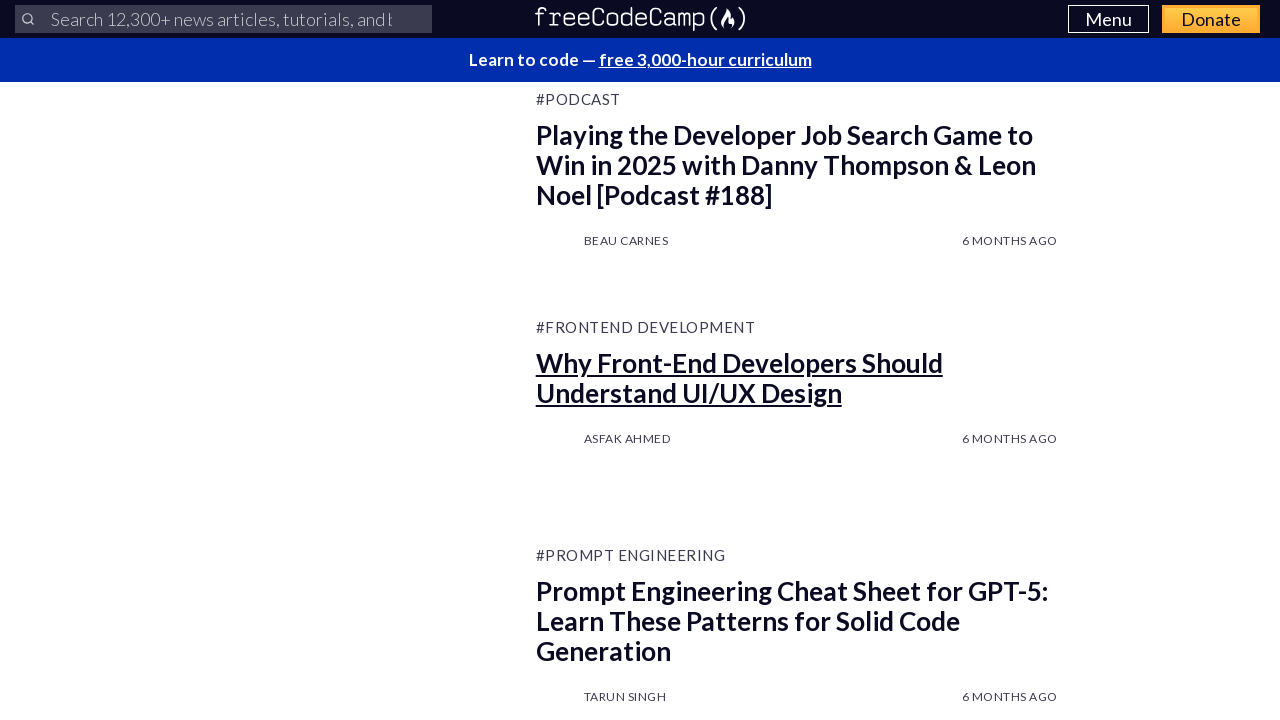

Waited 2 seconds for additional articles to load
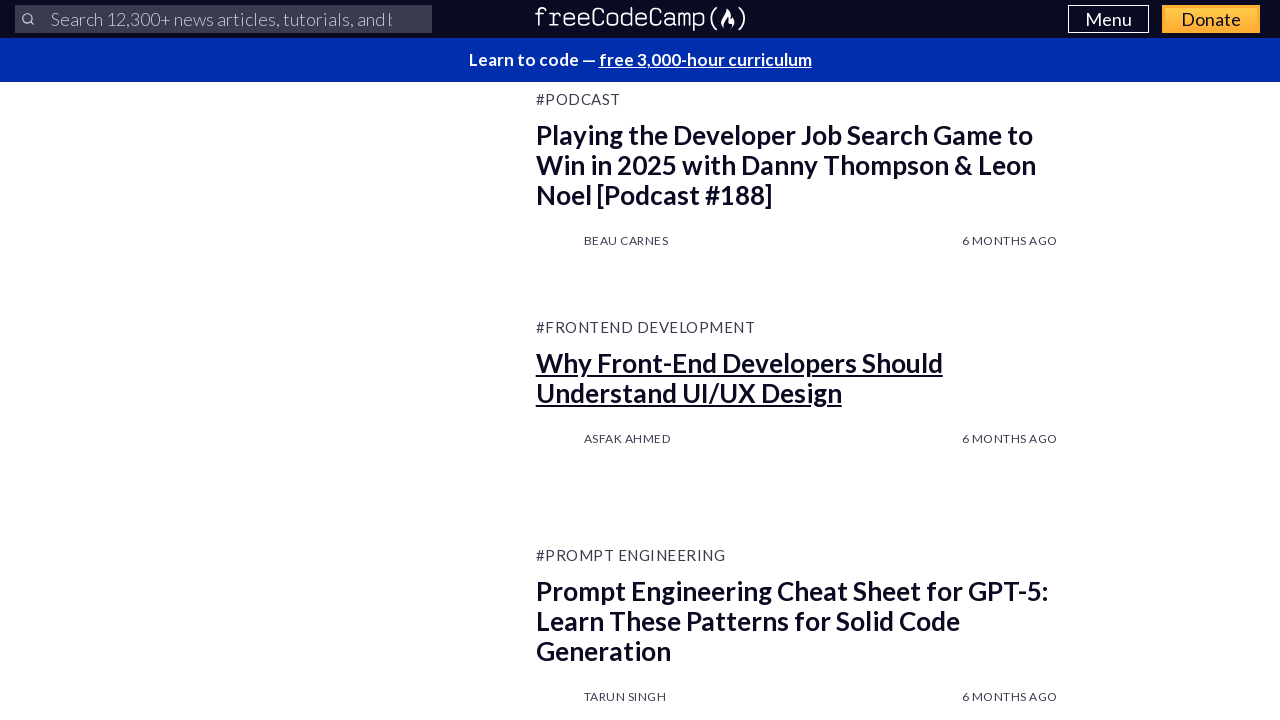

Verified article post cards are present on the page
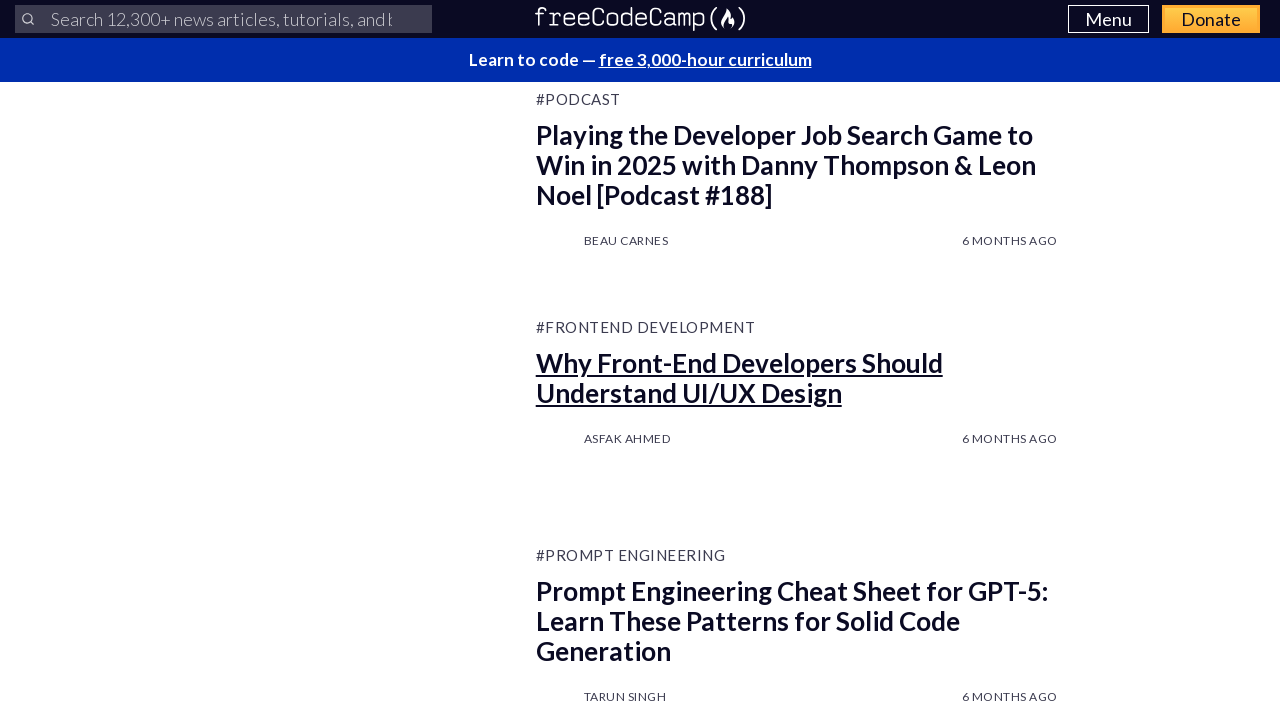

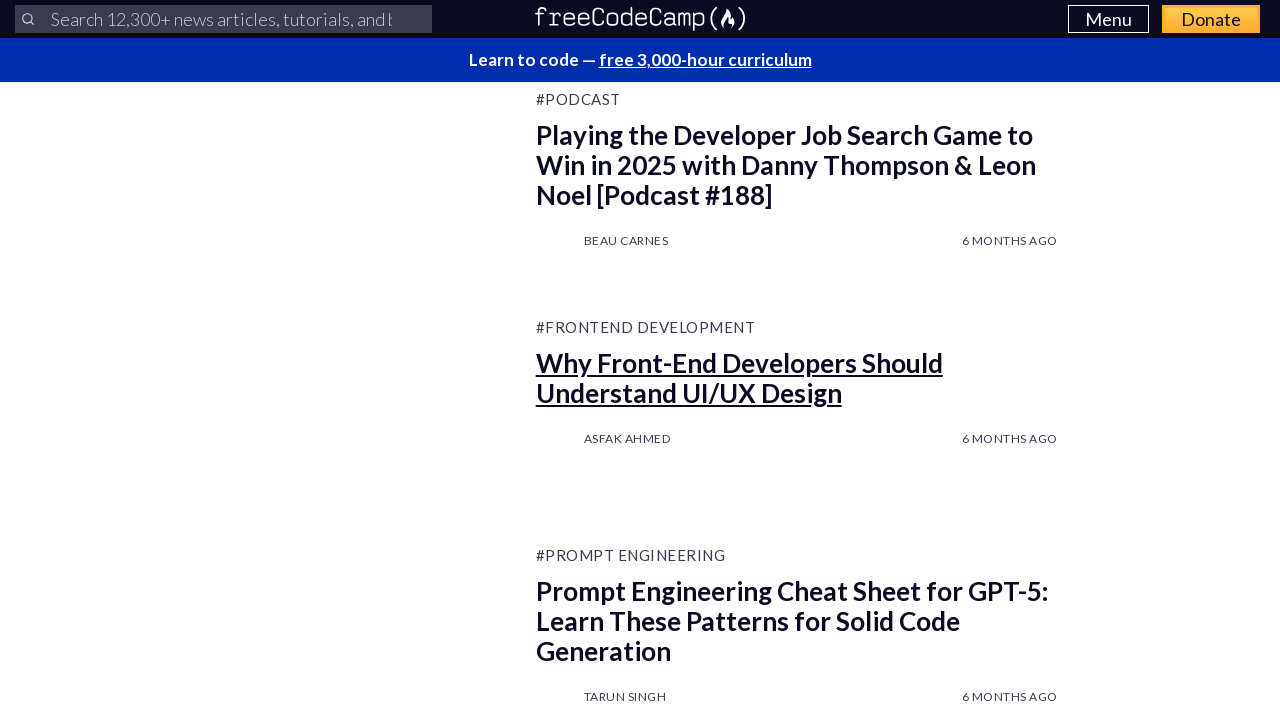